Navigates through a book catalog, clicking on individual books to view their product pages, then navigating back and proceeding through multiple pages of the catalog.

Starting URL: https://books.toscrape.com

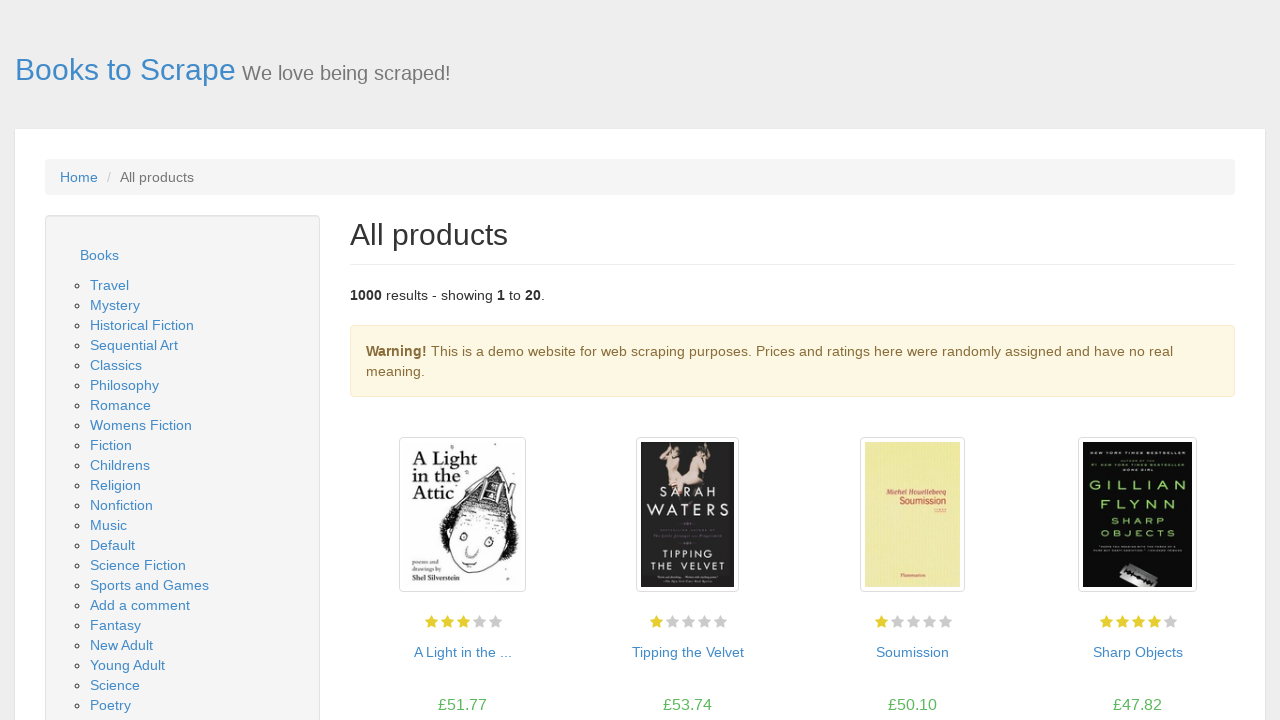

Book catalog page loaded with product pods visible
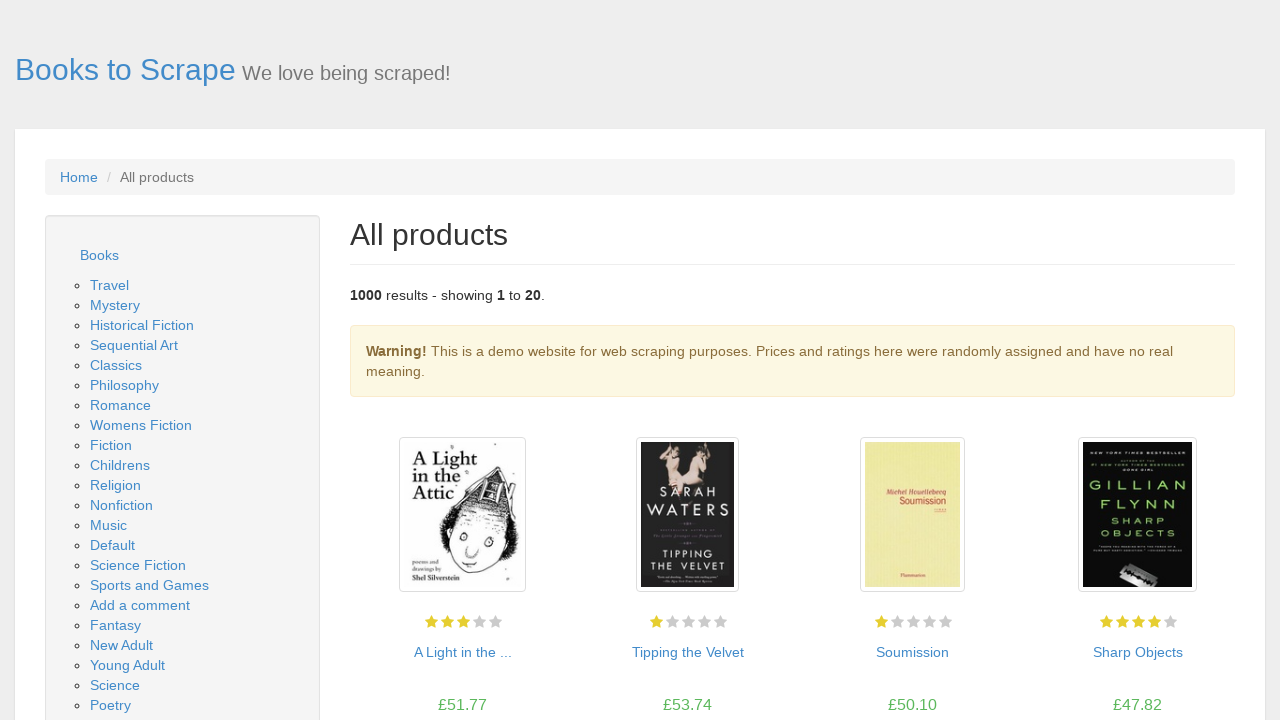

Clicked on book link 1 to view product details at (462, 515) on .product_pod a >> nth=0
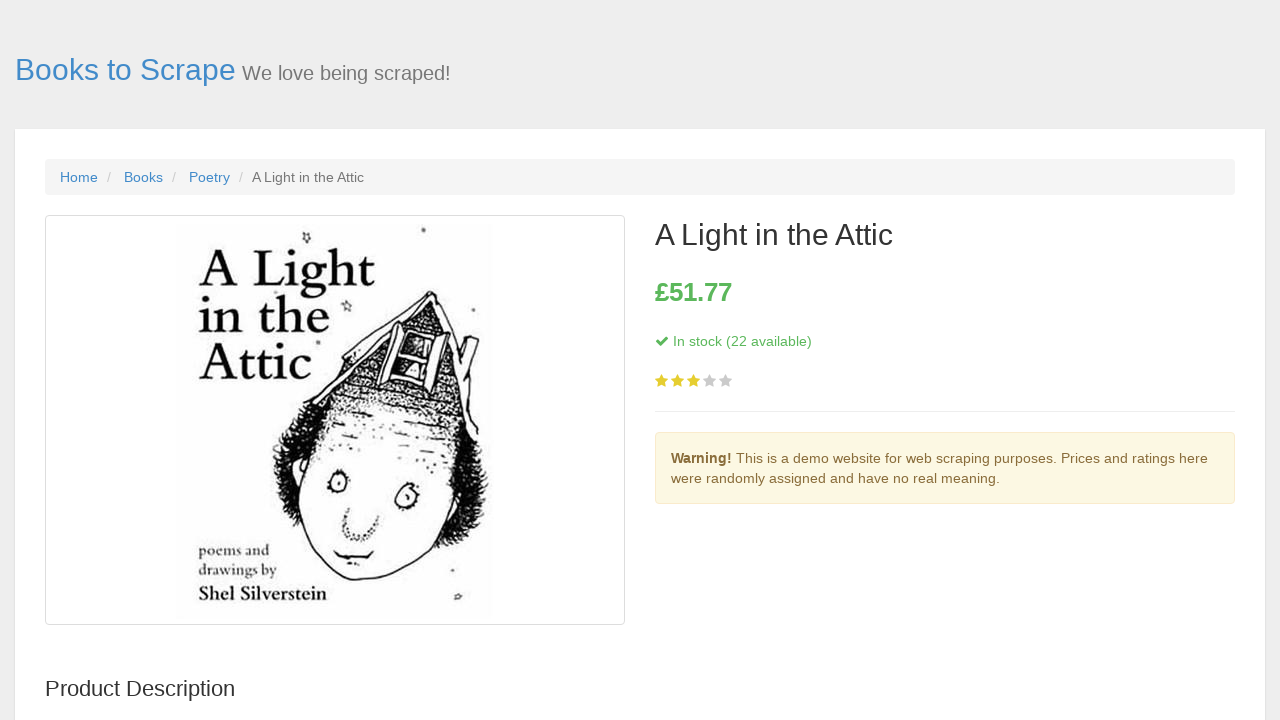

Product page loaded with book title visible
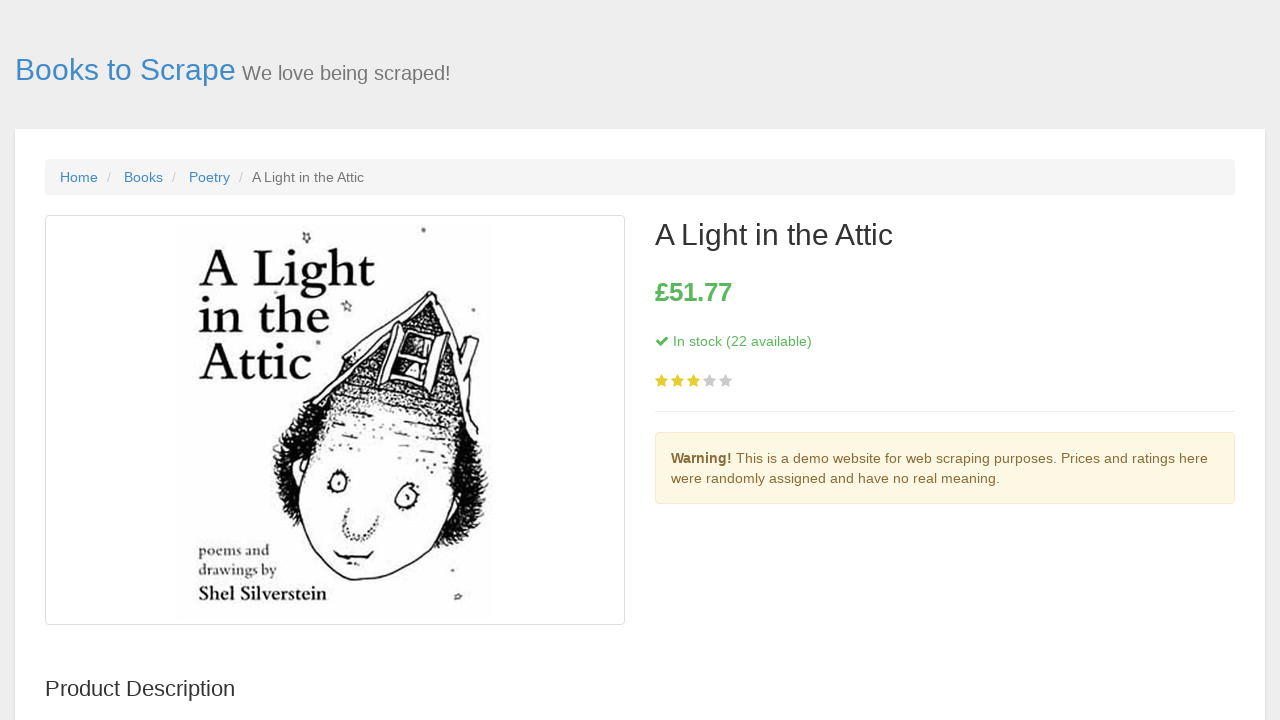

Book price displayed on product page
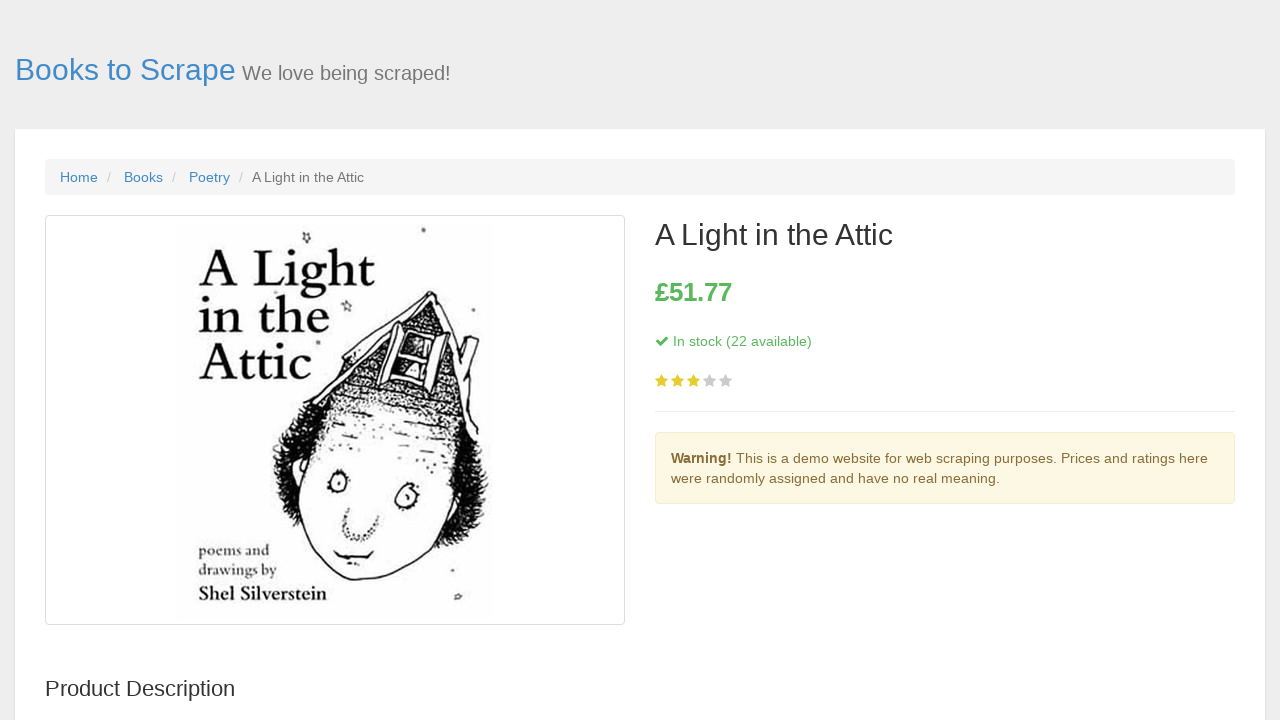

Stock availability information visible
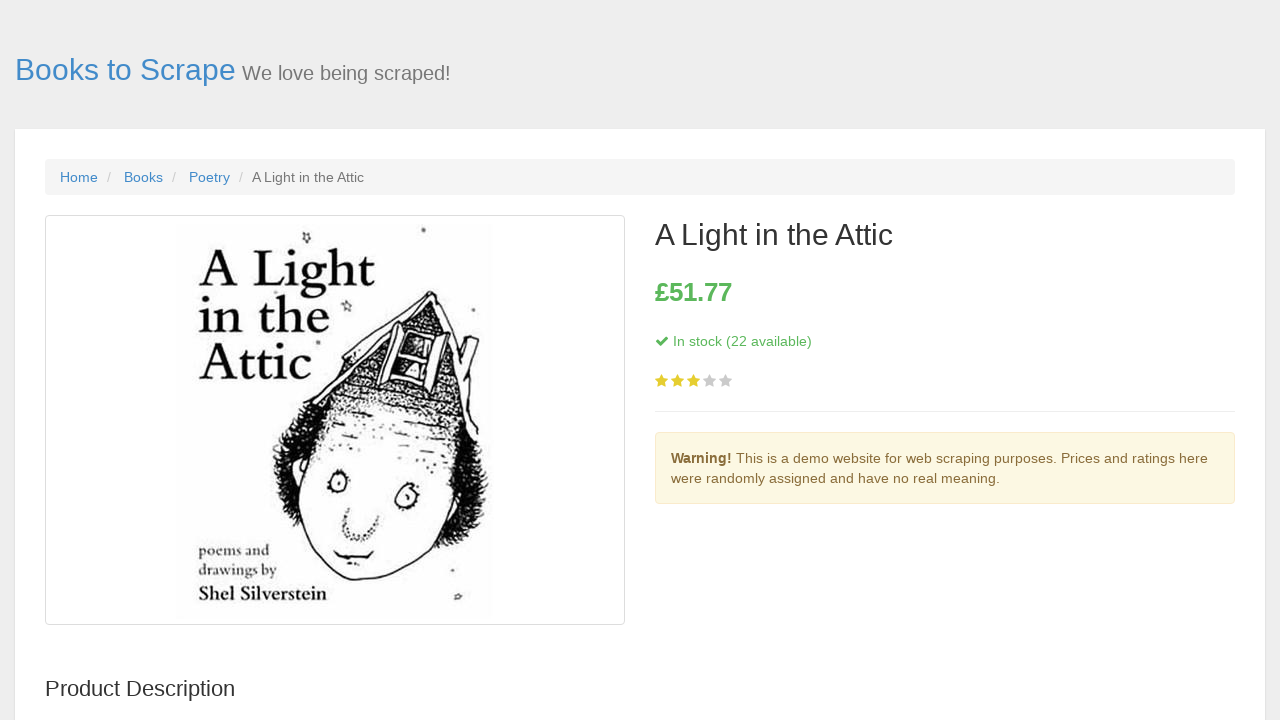

Navigated back to book catalog page
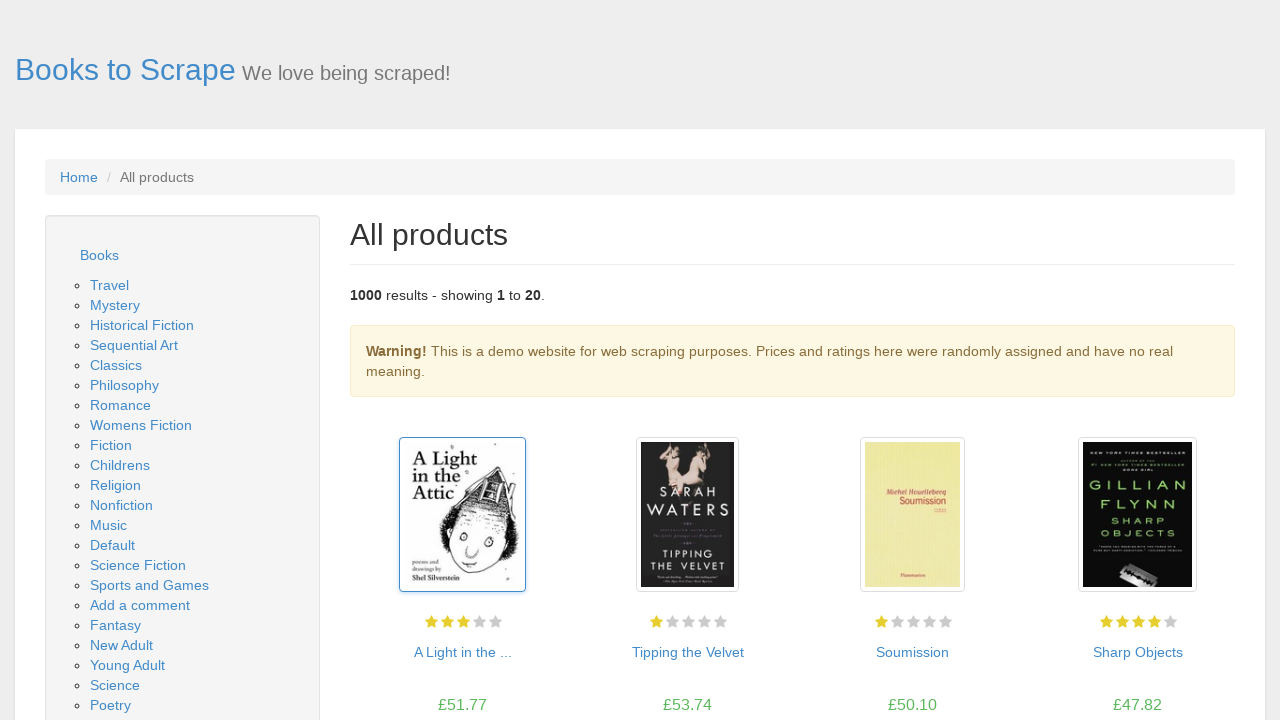

Catalog page reloaded with product pods visible
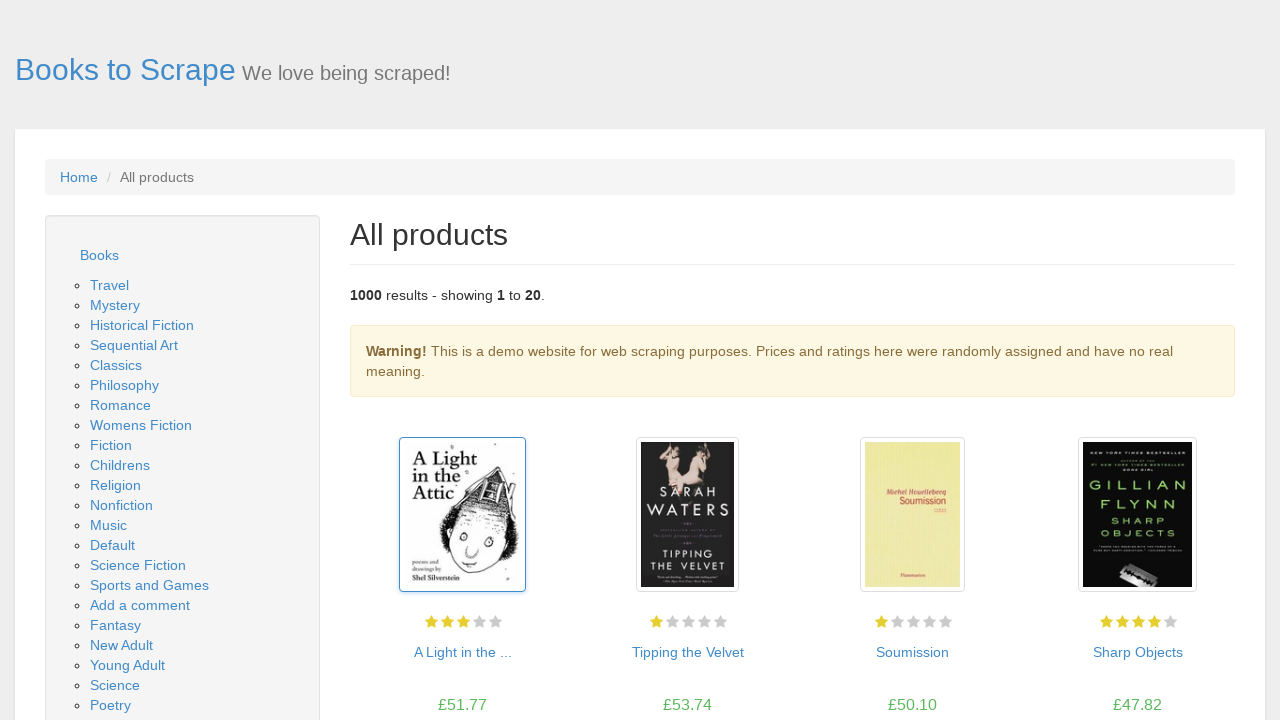

Clicked on book link 2 to view product details at (462, 652) on .product_pod a >> nth=1
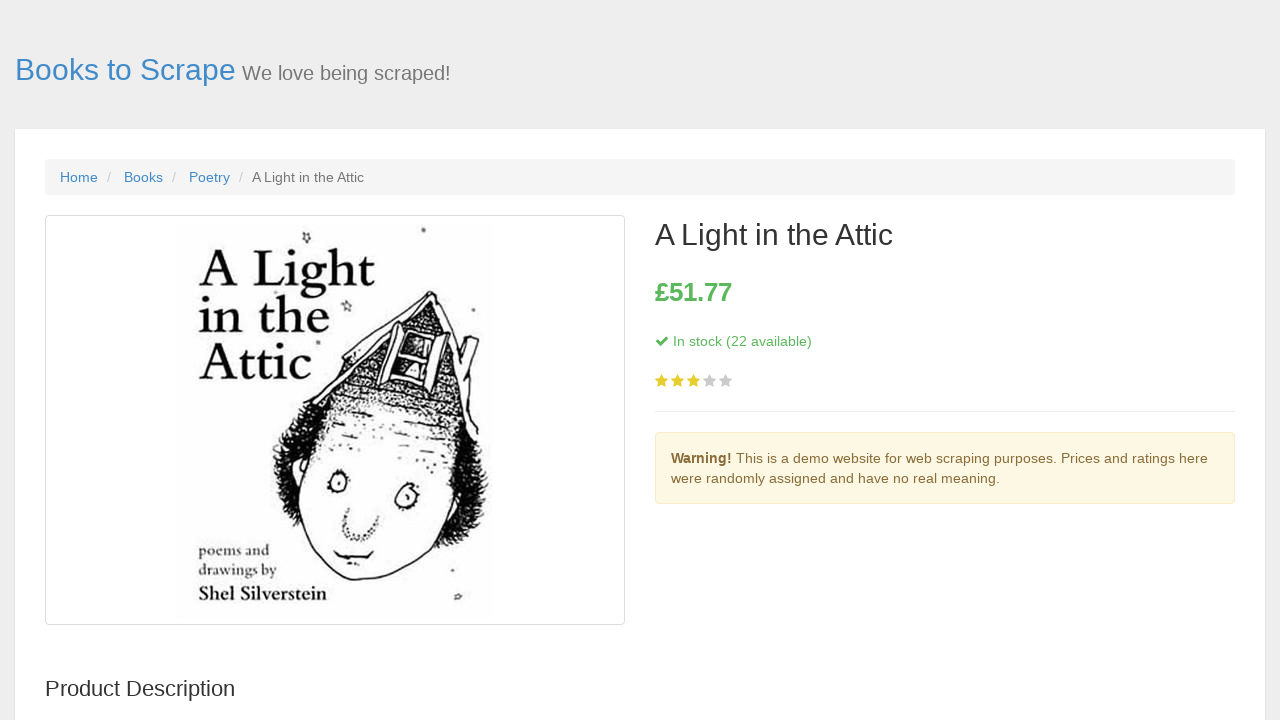

Product page loaded with book title visible
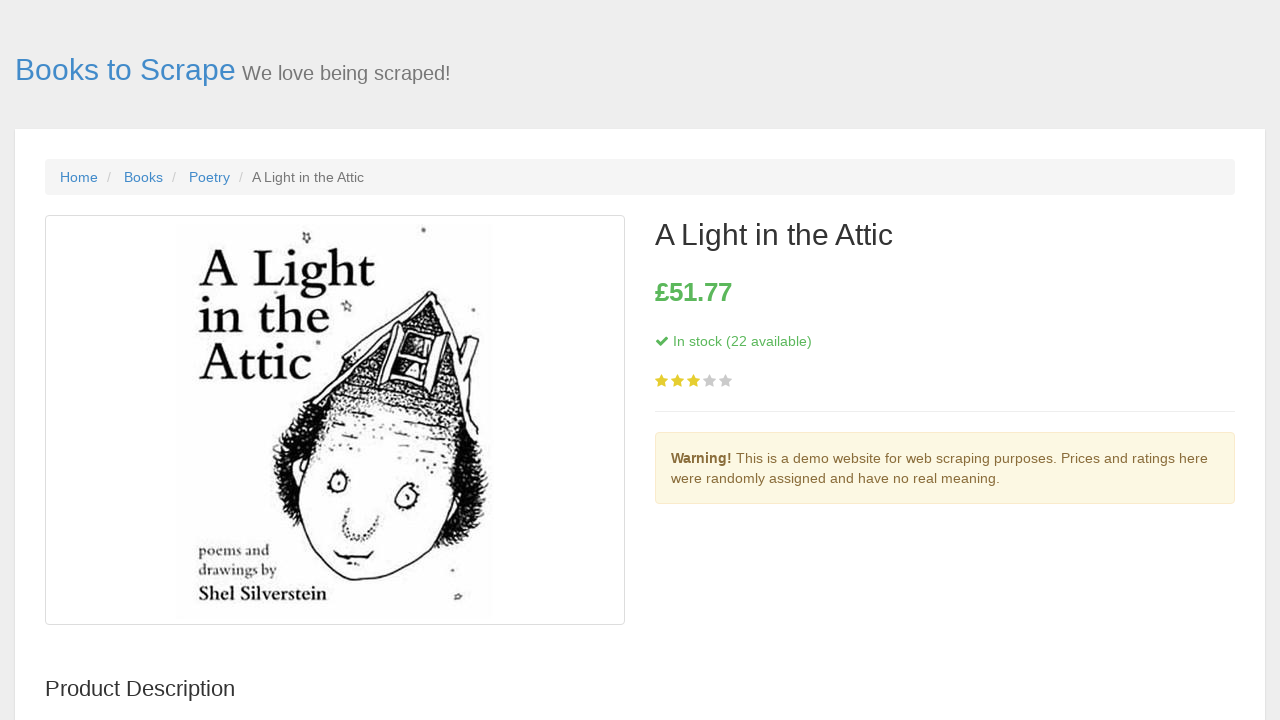

Book price displayed on product page
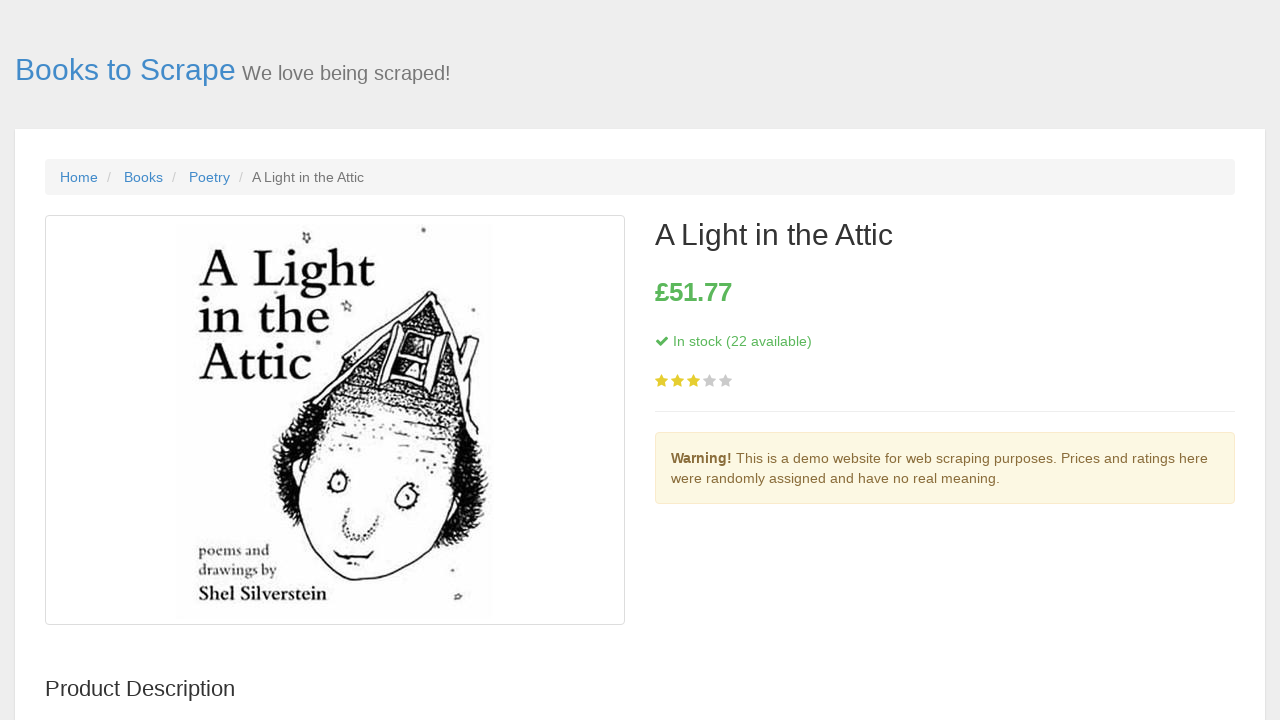

Stock availability information visible
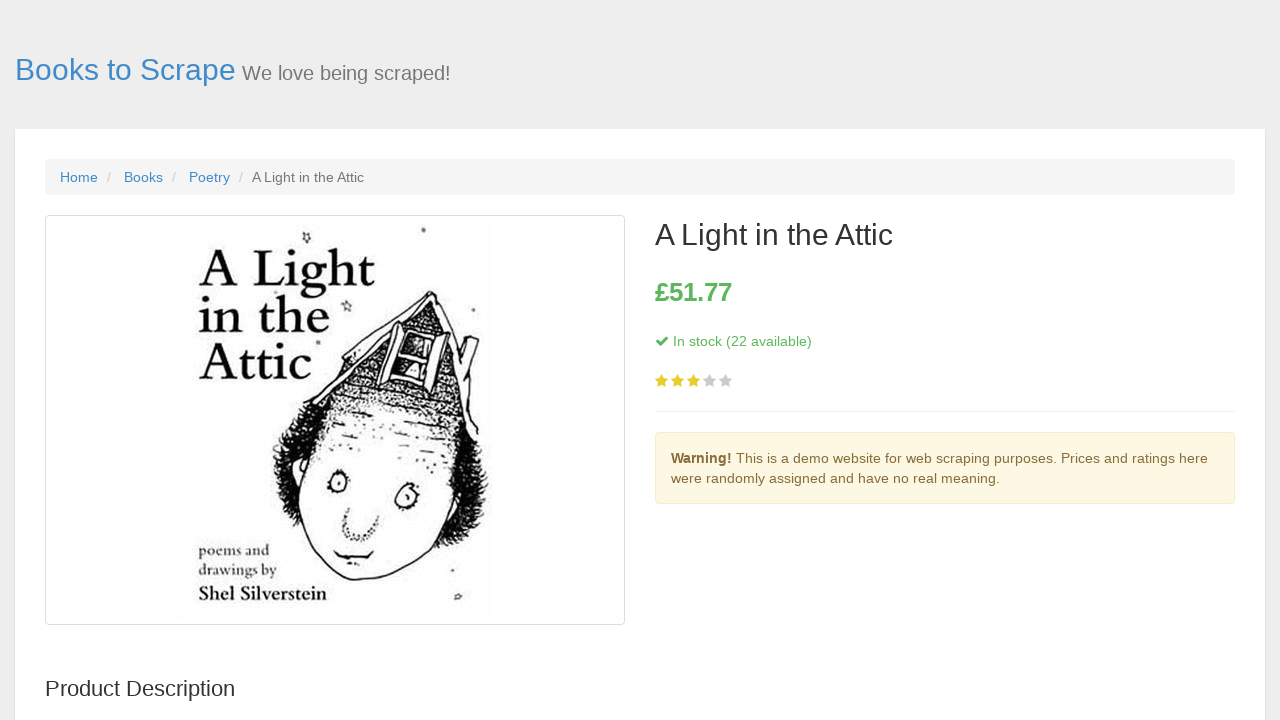

Navigated back to book catalog page
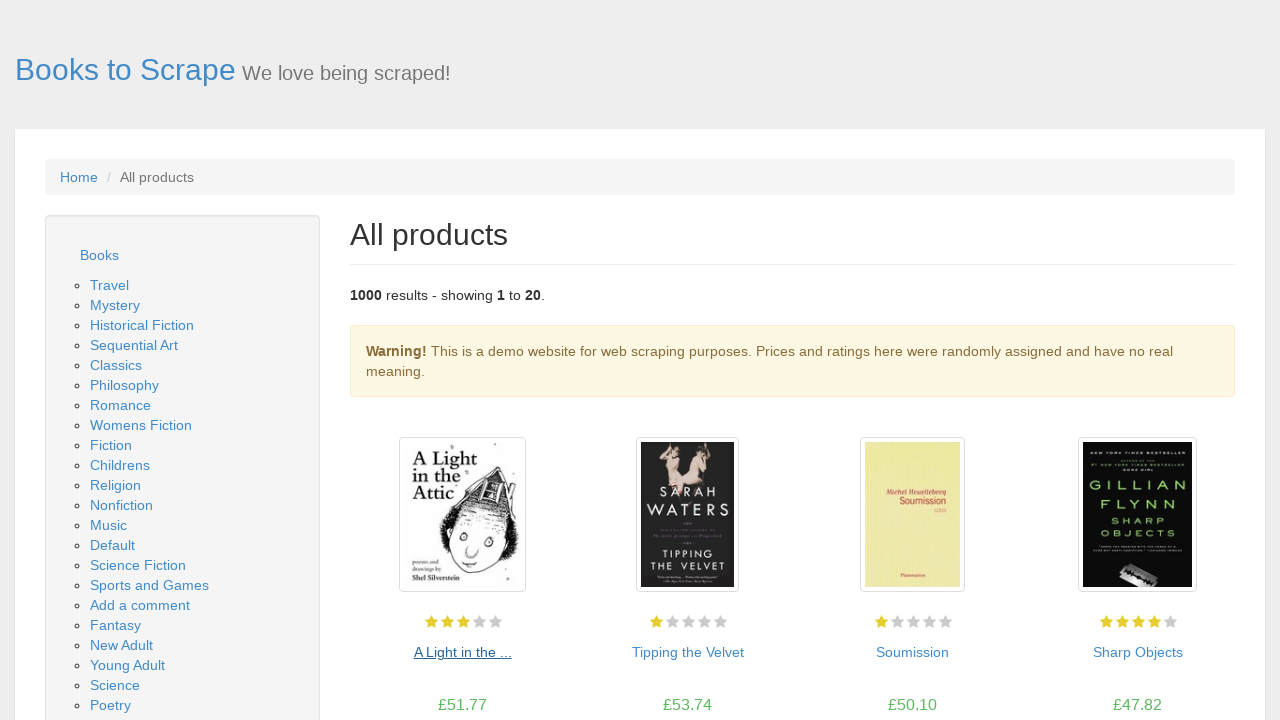

Catalog page reloaded with product pods visible
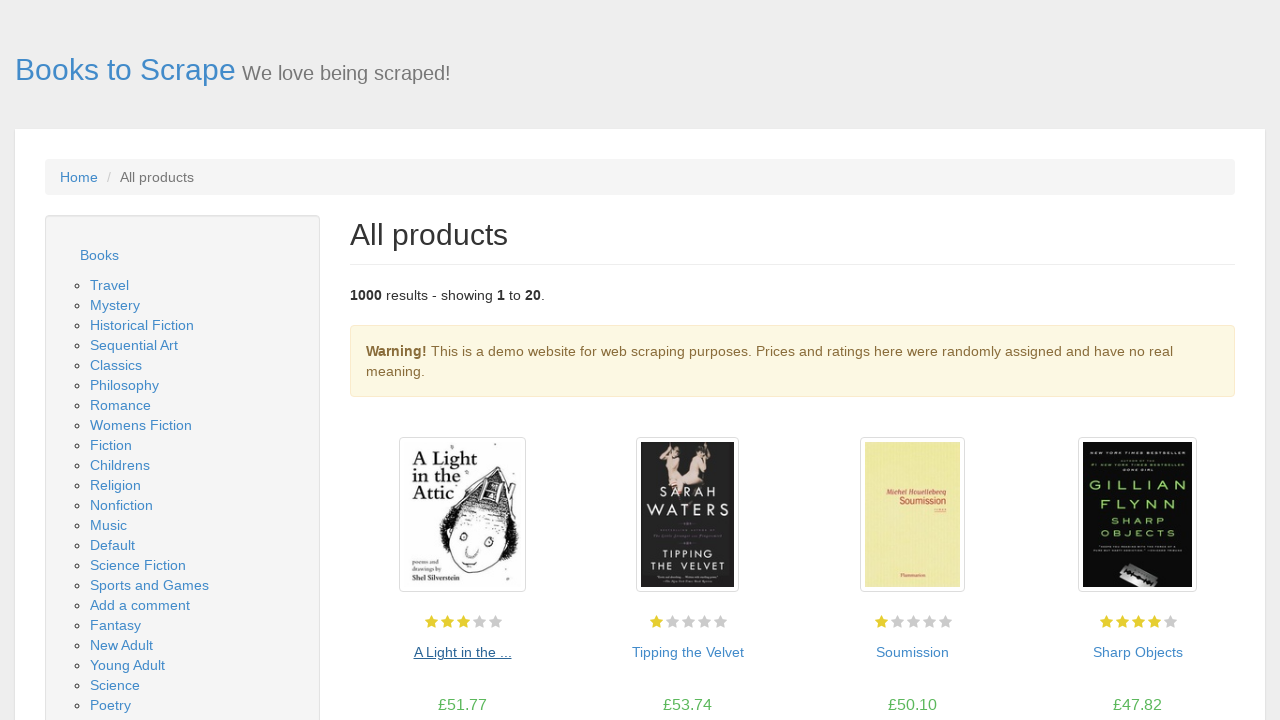

Clicked next button to proceed to page 2 at (1206, 654) on .next a
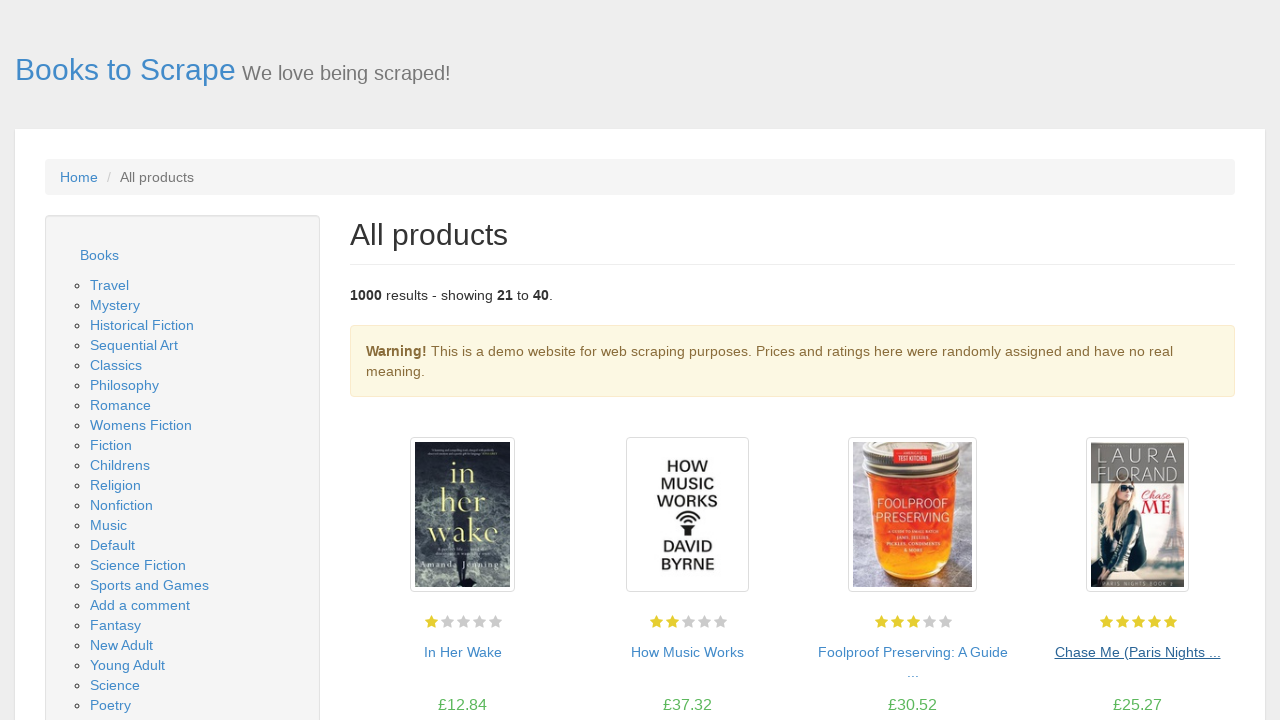

Page 2 of catalog loaded
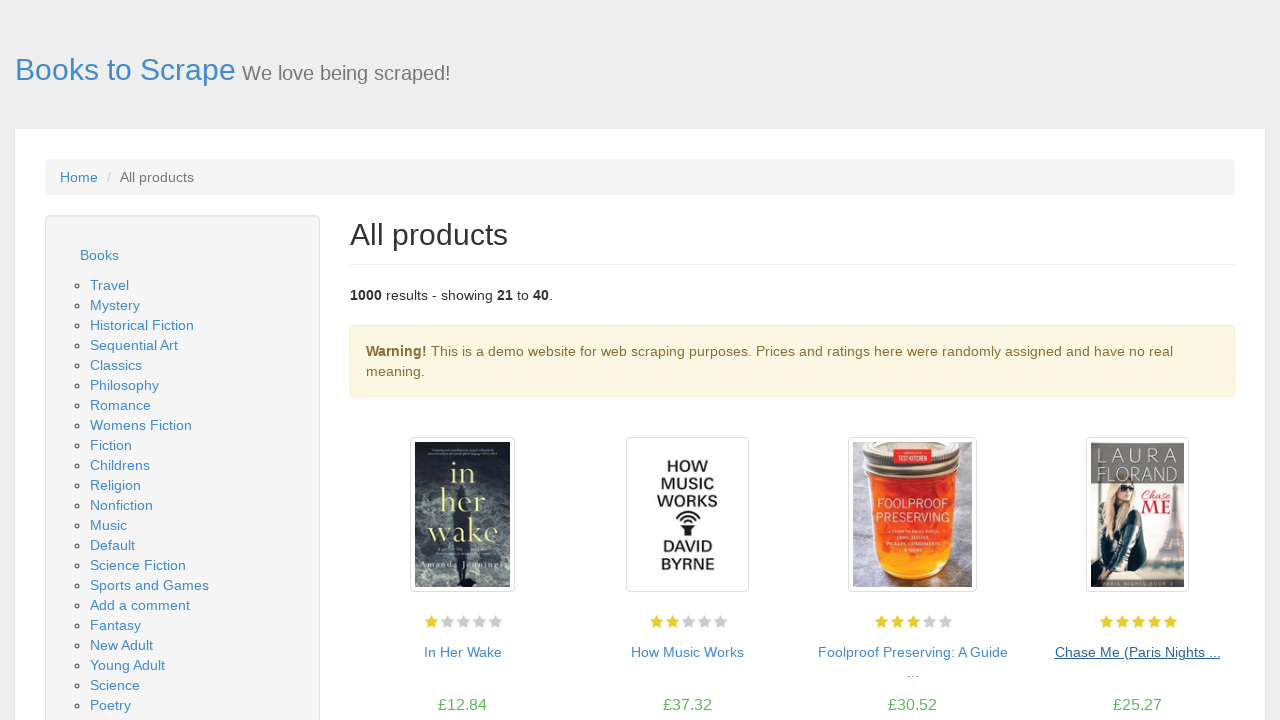

Clicked on book link 1 to view product details at (462, 515) on .product_pod a >> nth=0
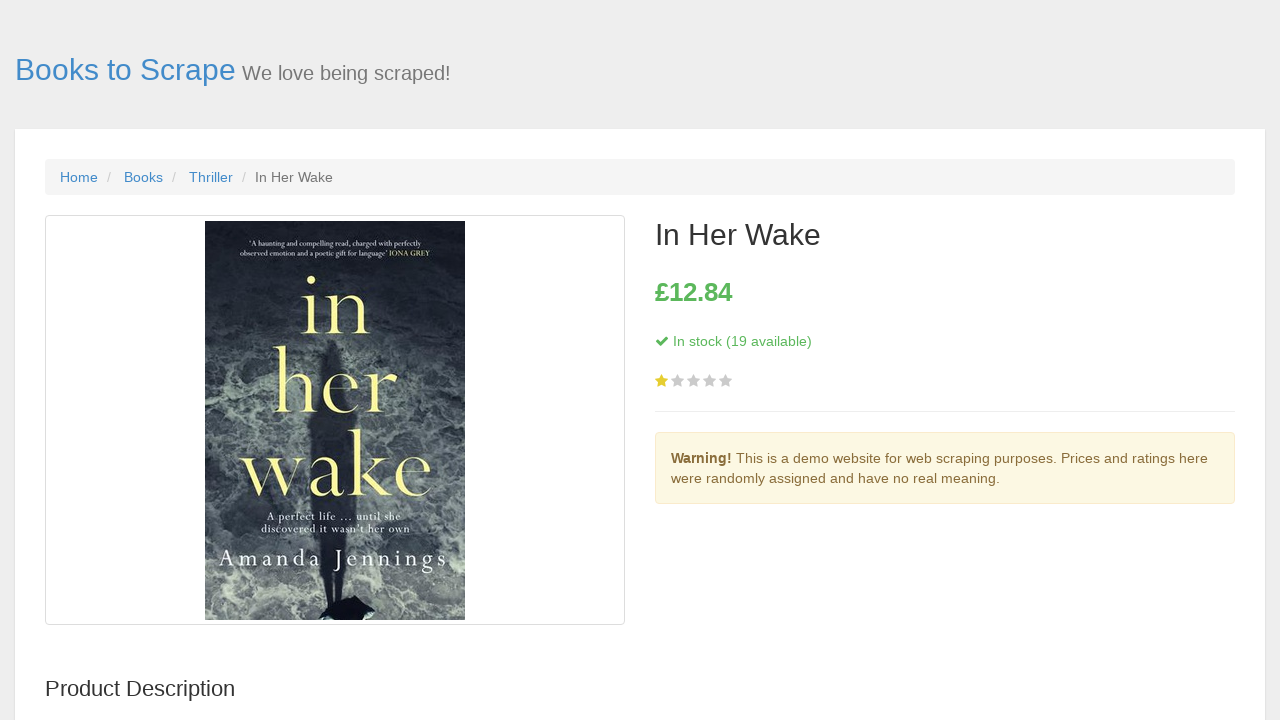

Product page loaded with book title visible
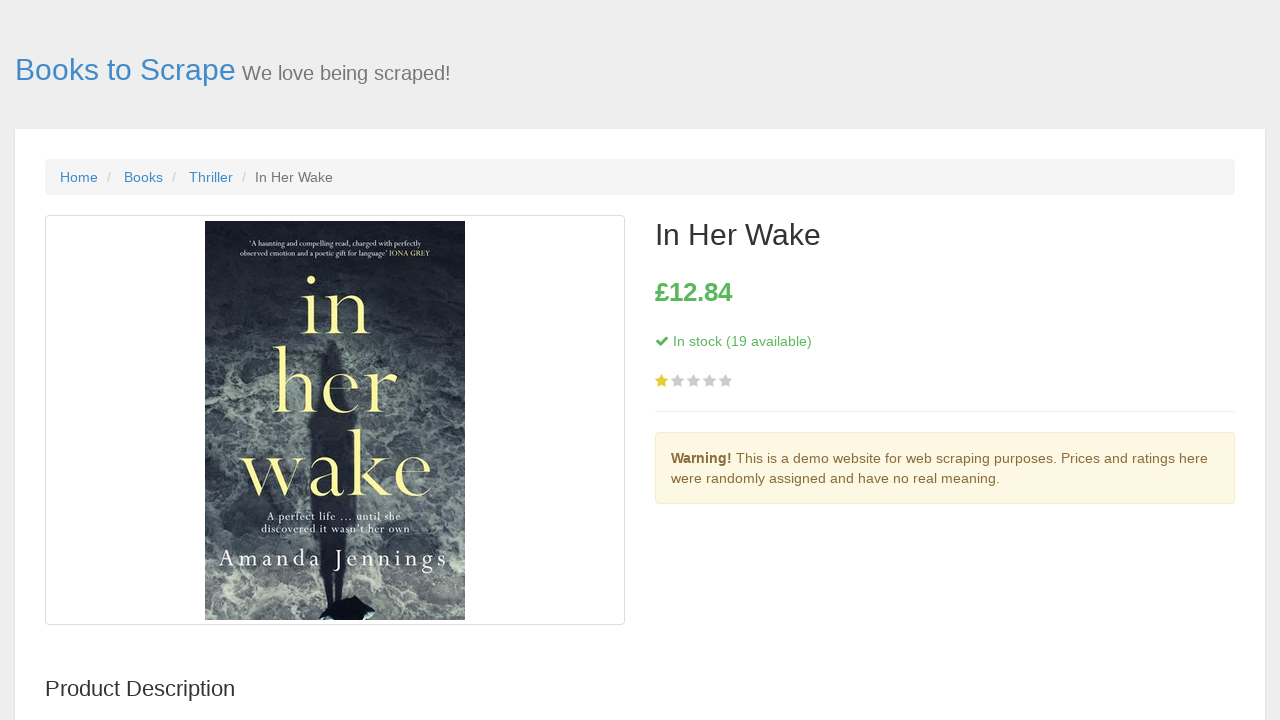

Book price displayed on product page
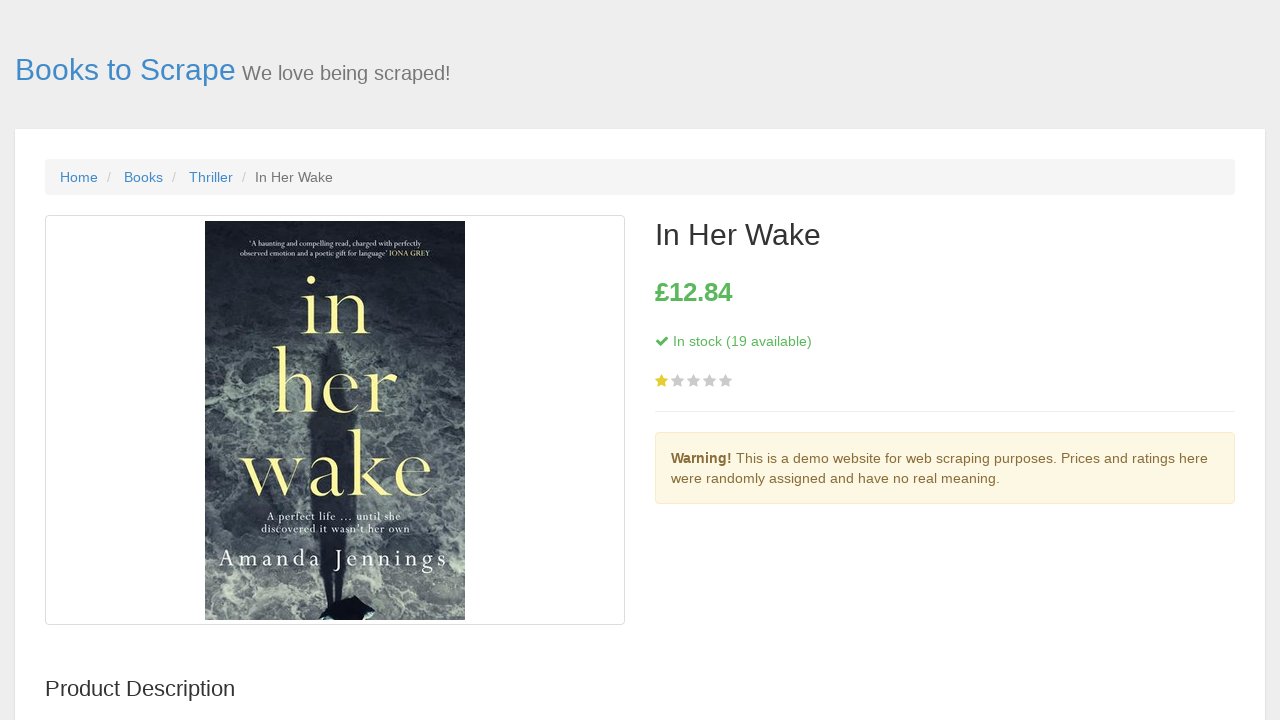

Stock availability information visible
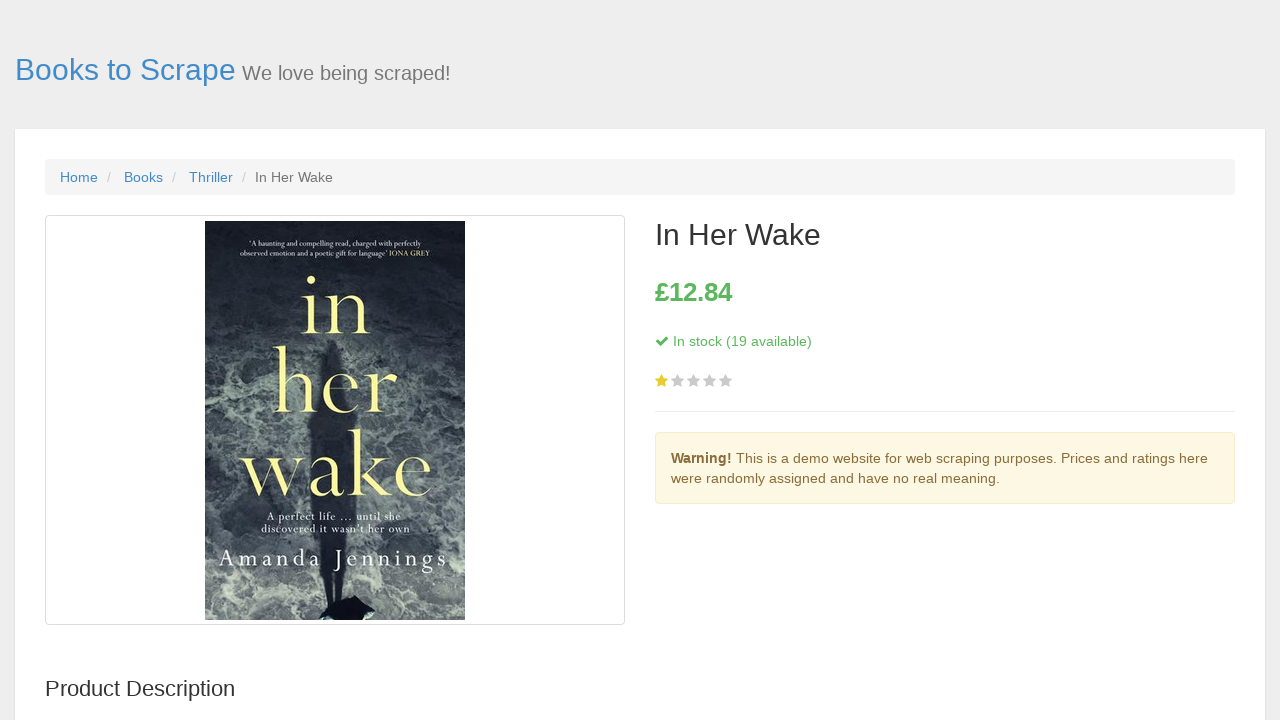

Navigated back to book catalog page
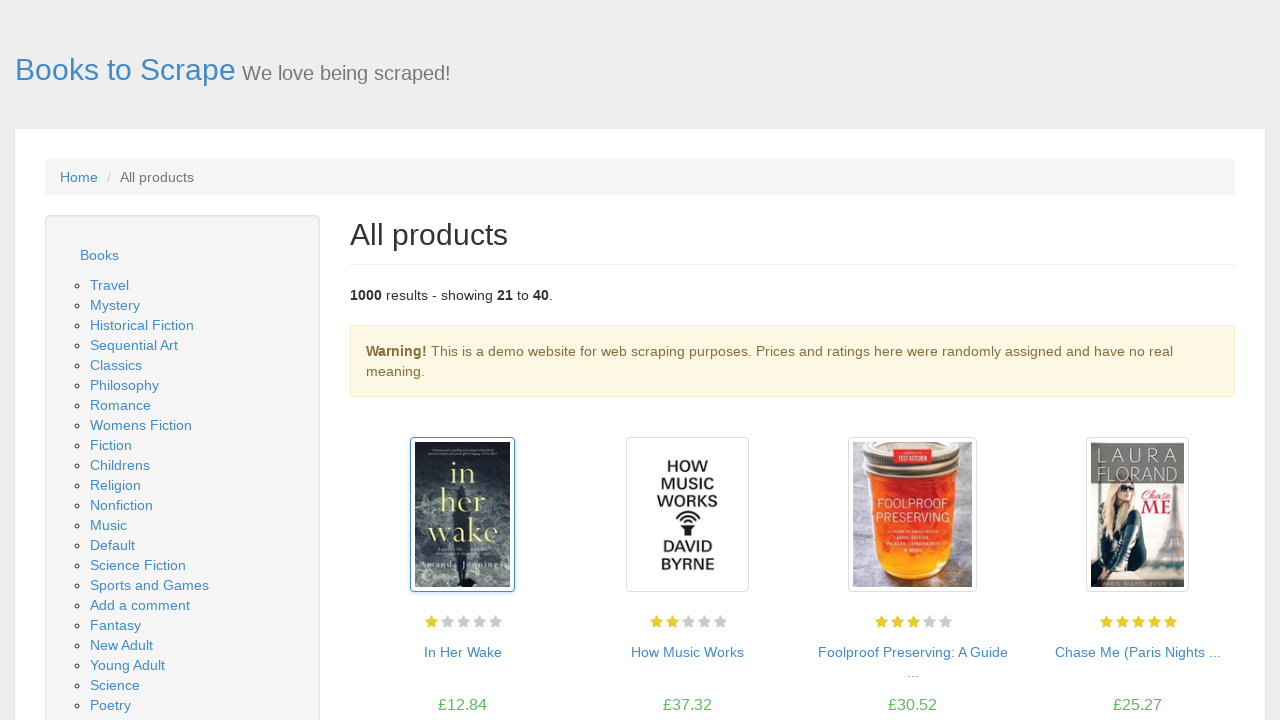

Catalog page reloaded with product pods visible
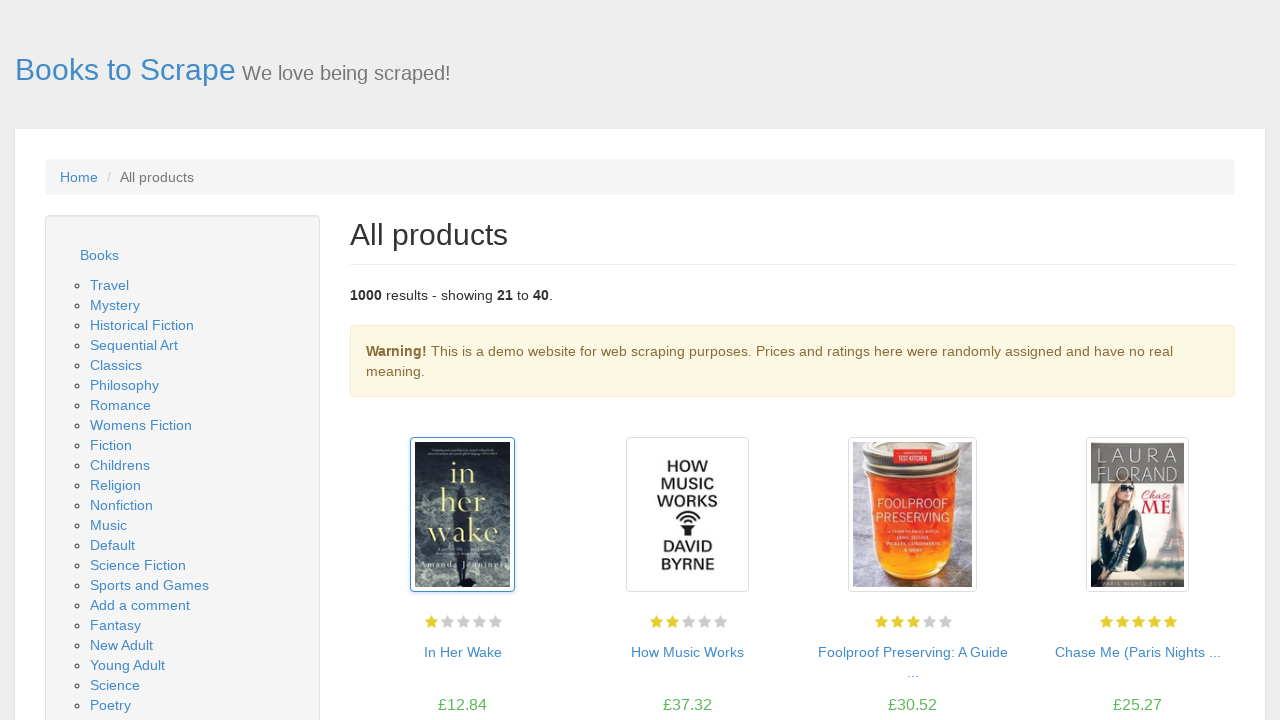

Clicked on book link 2 to view product details at (462, 652) on .product_pod a >> nth=1
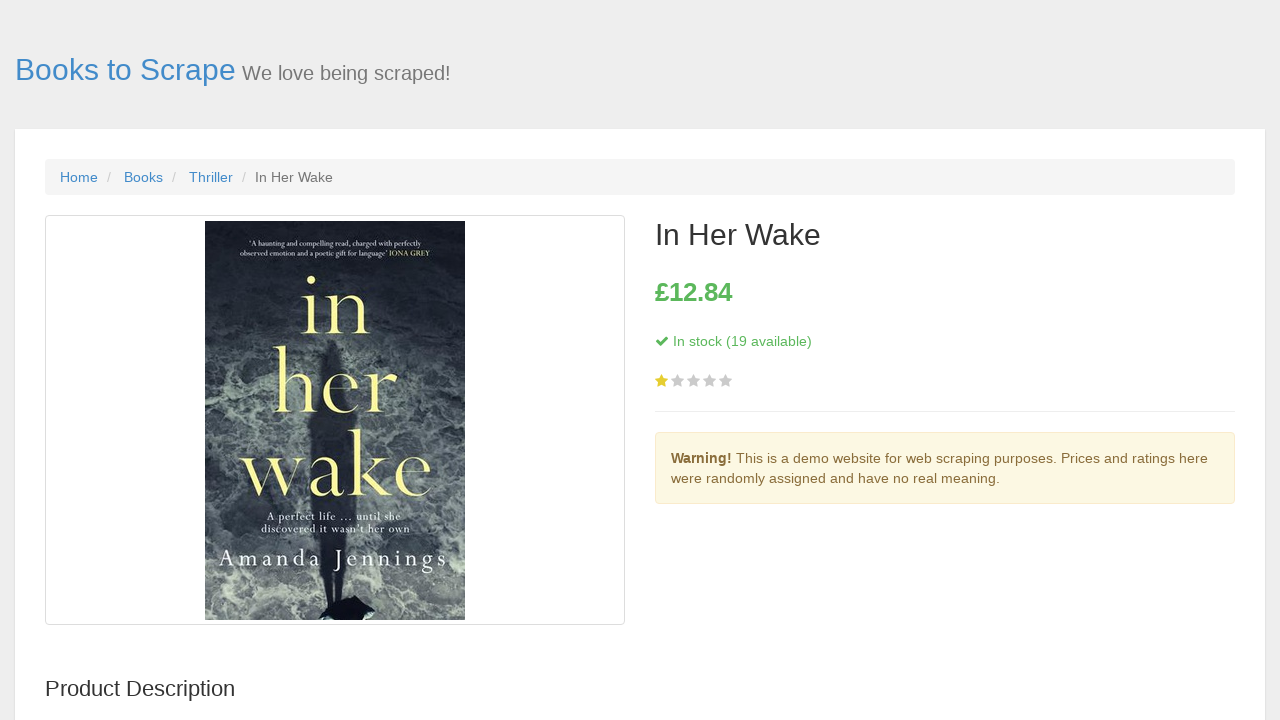

Product page loaded with book title visible
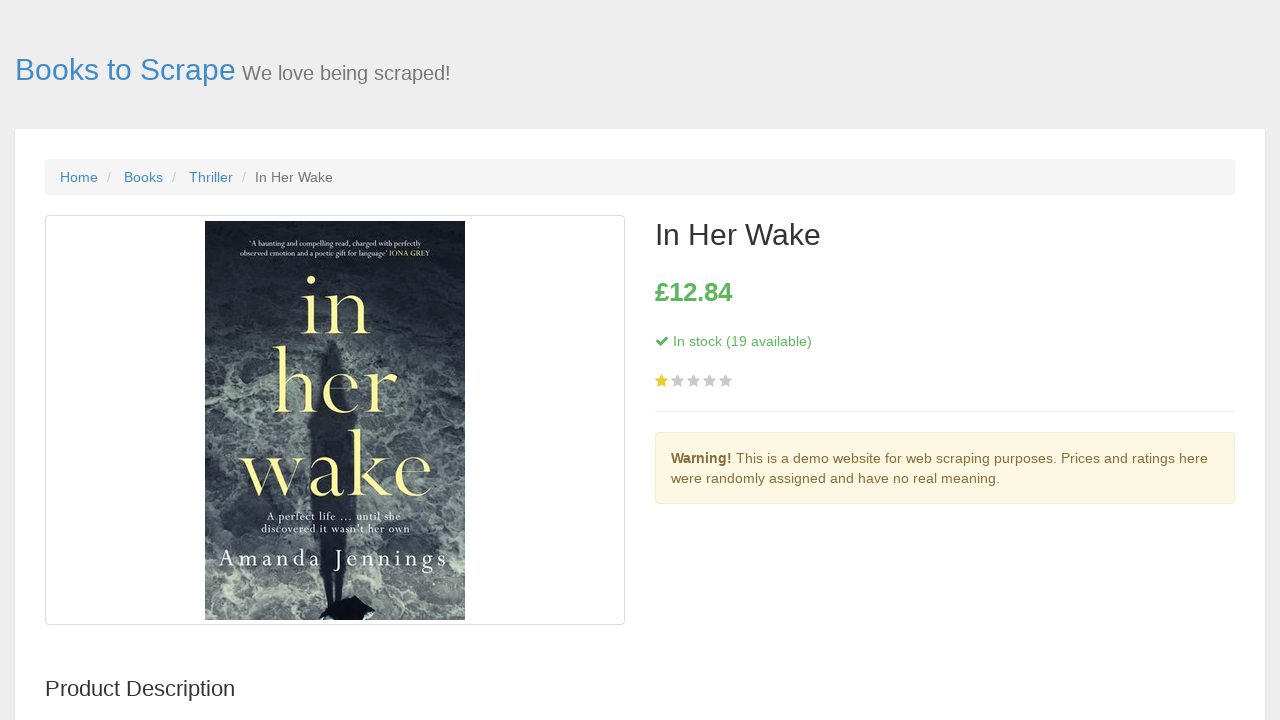

Book price displayed on product page
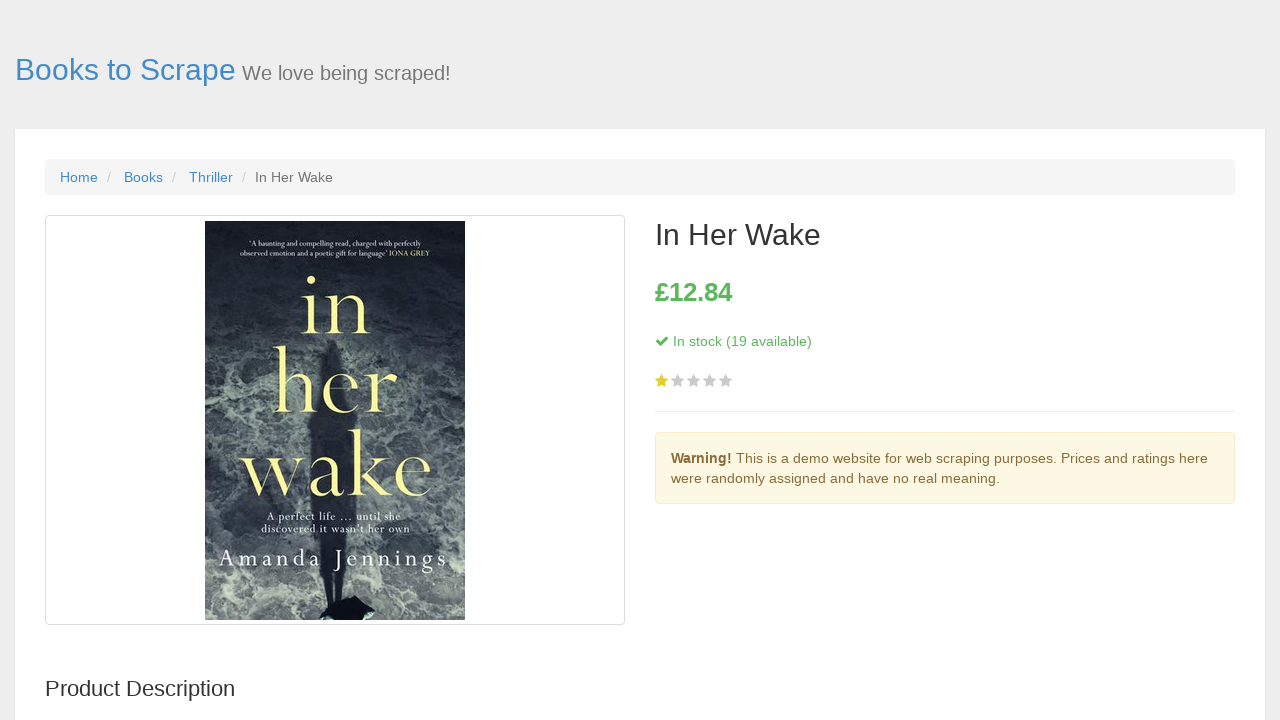

Stock availability information visible
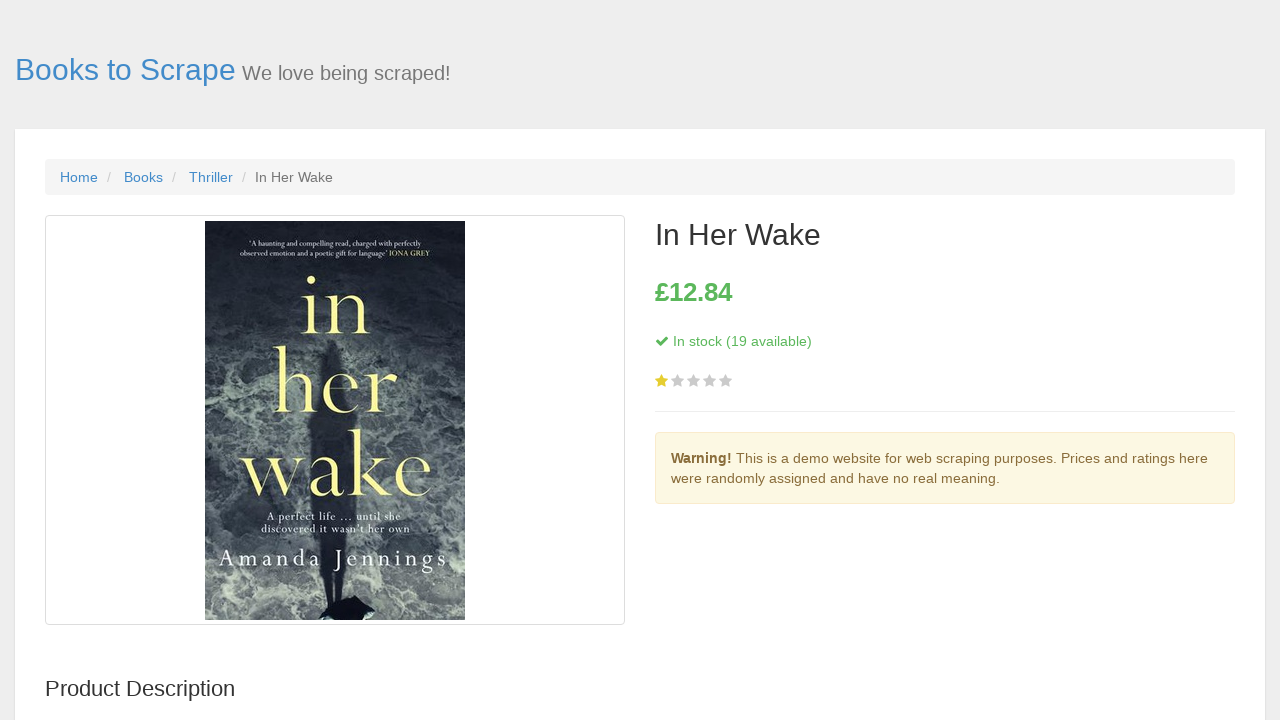

Navigated back to book catalog page
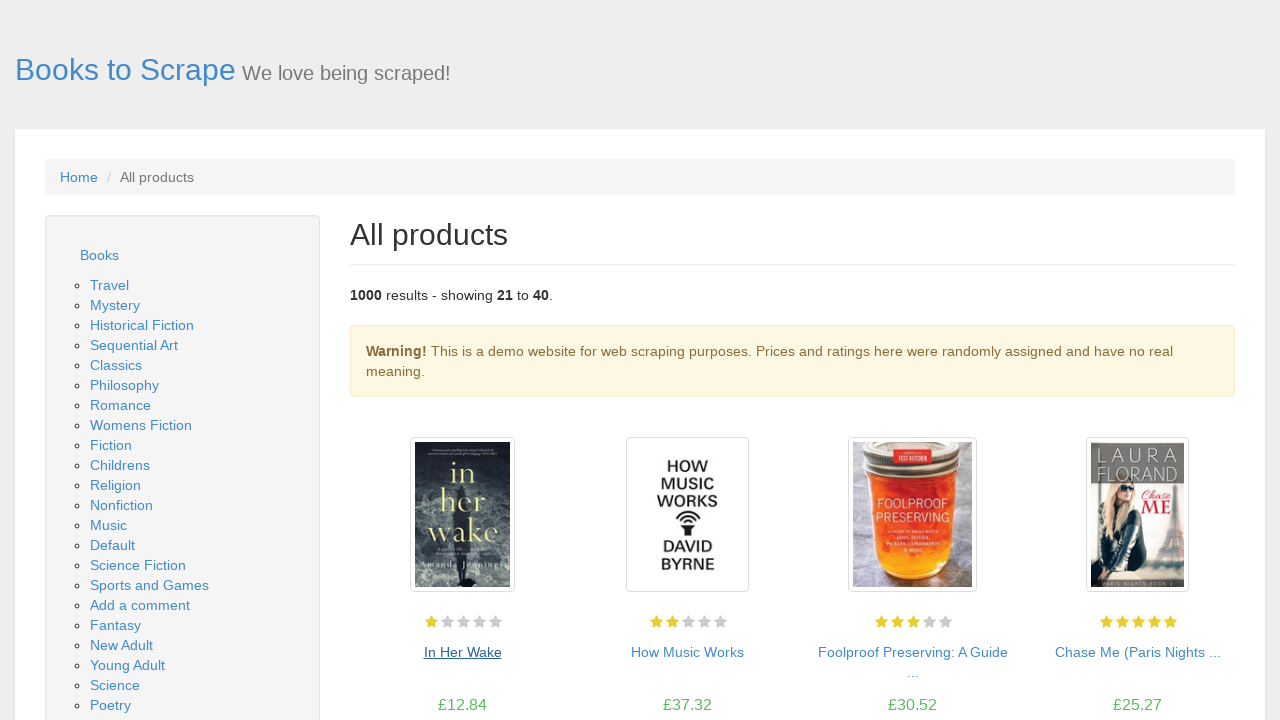

Catalog page reloaded with product pods visible
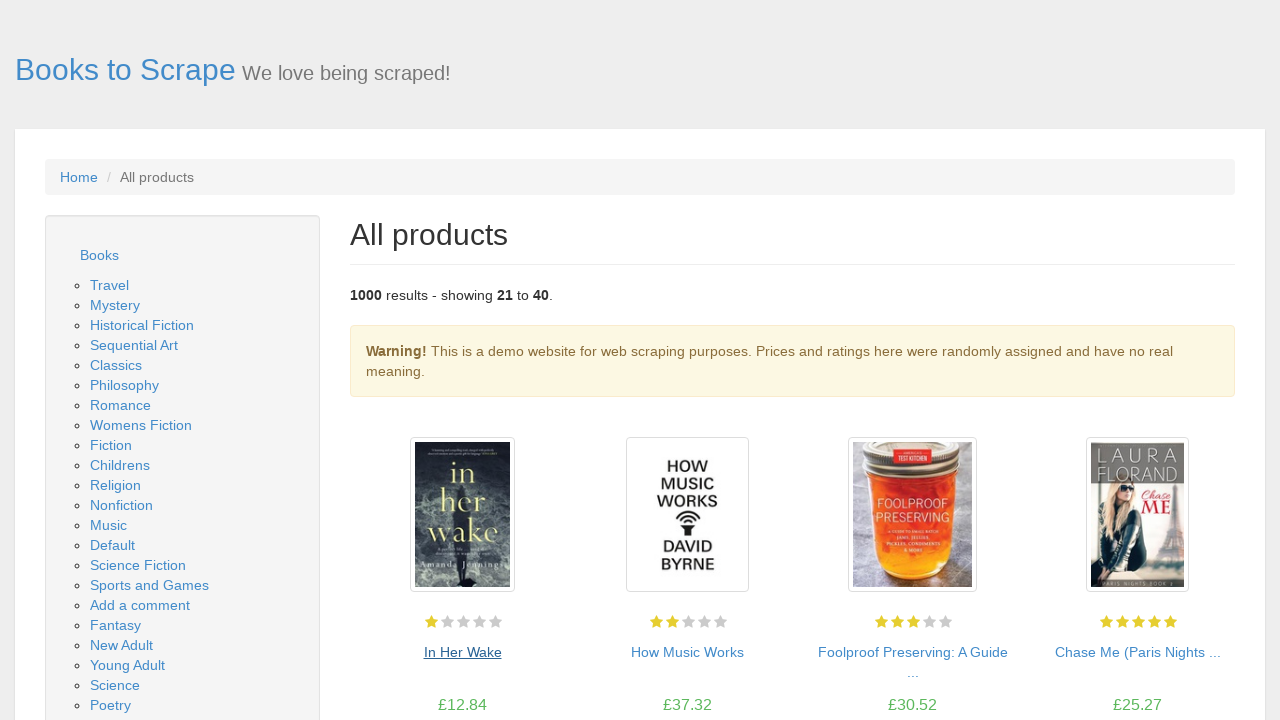

Clicked next button to proceed to page 3 at (1206, 654) on .next a
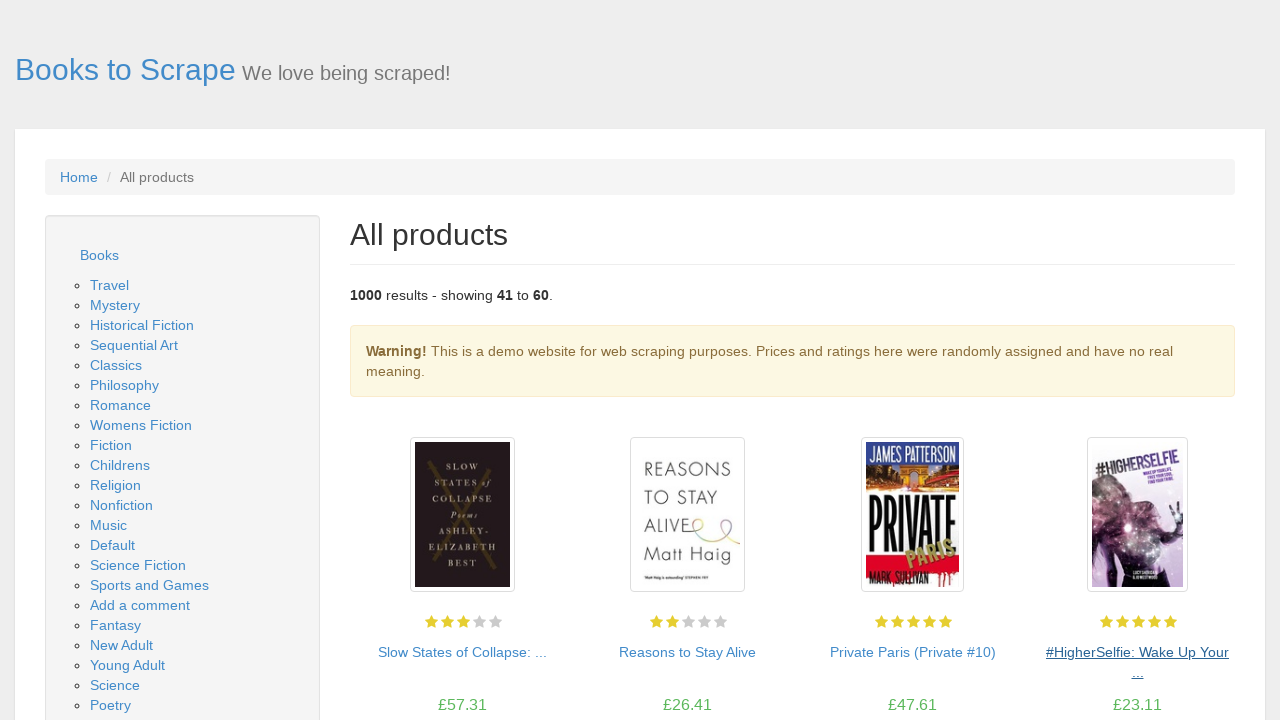

Page 3 of catalog loaded
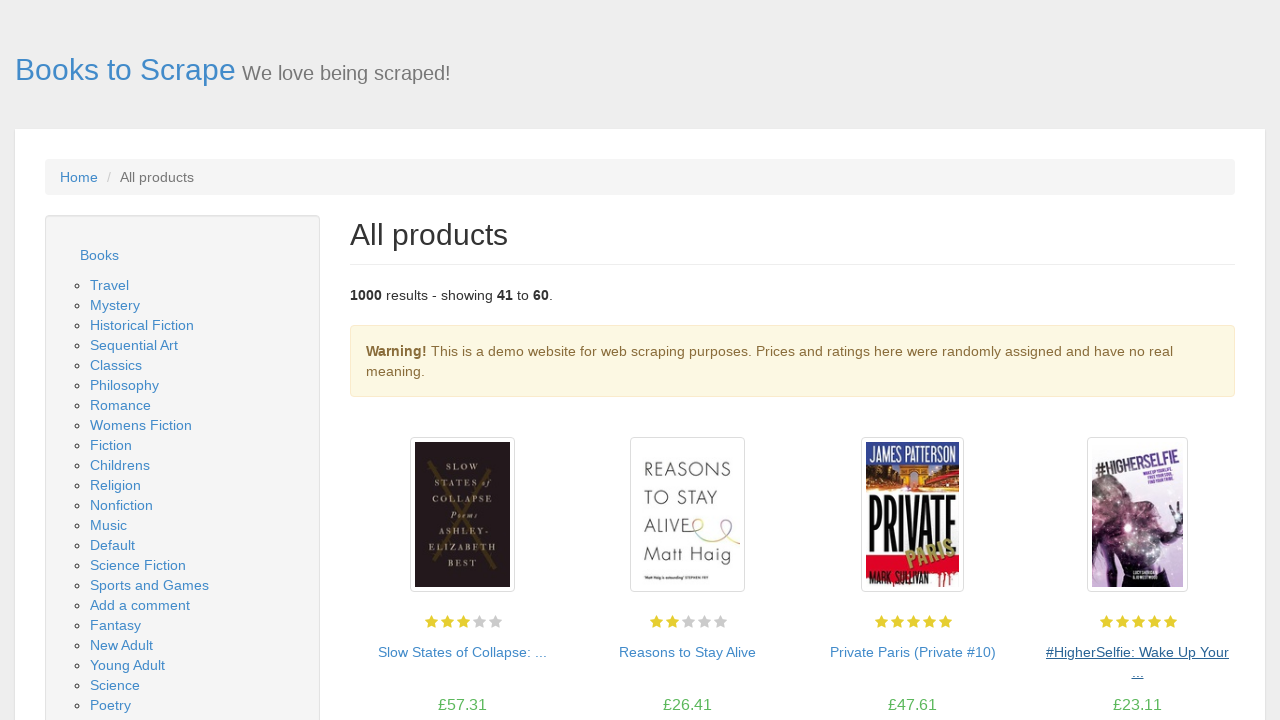

Clicked on book link 1 to view product details at (462, 515) on .product_pod a >> nth=0
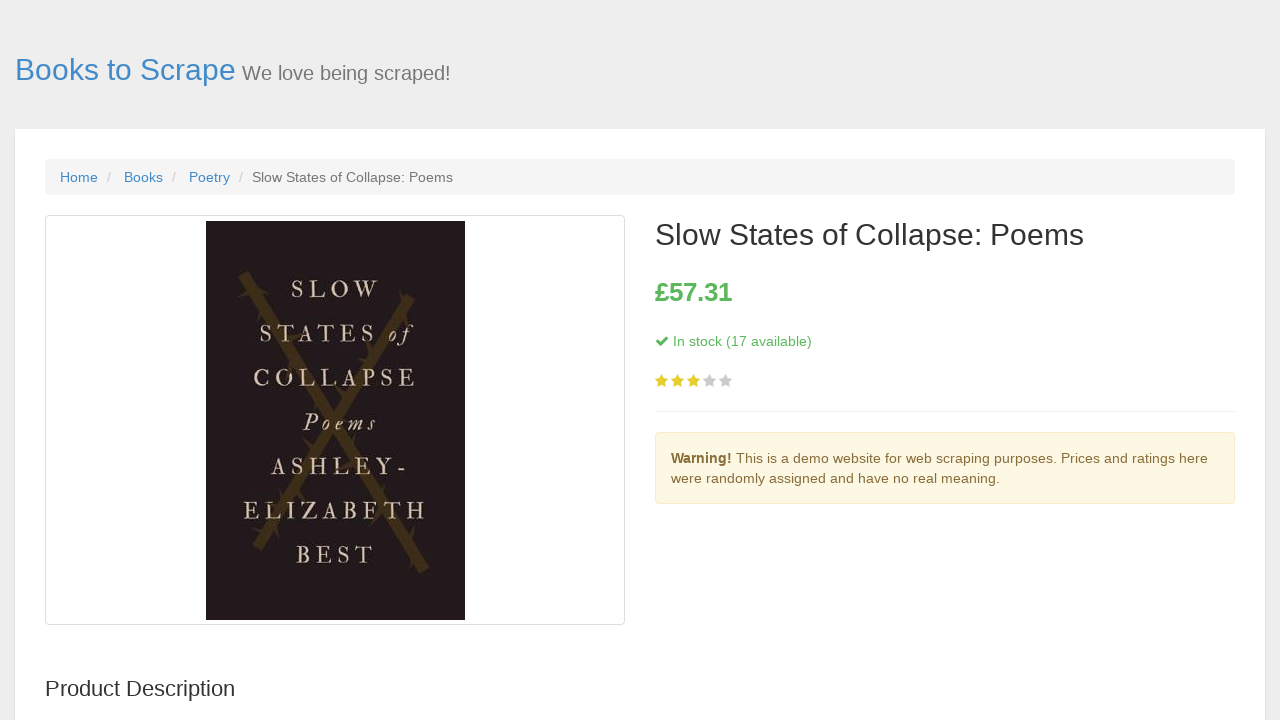

Product page loaded with book title visible
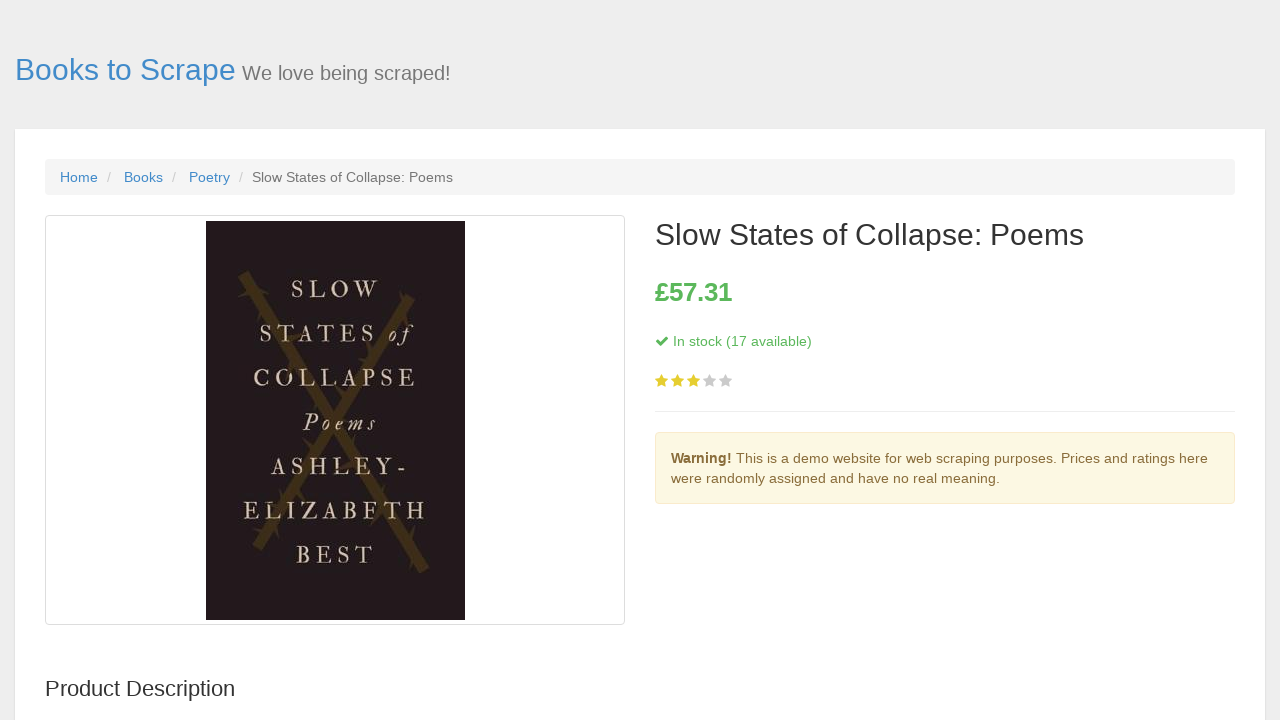

Book price displayed on product page
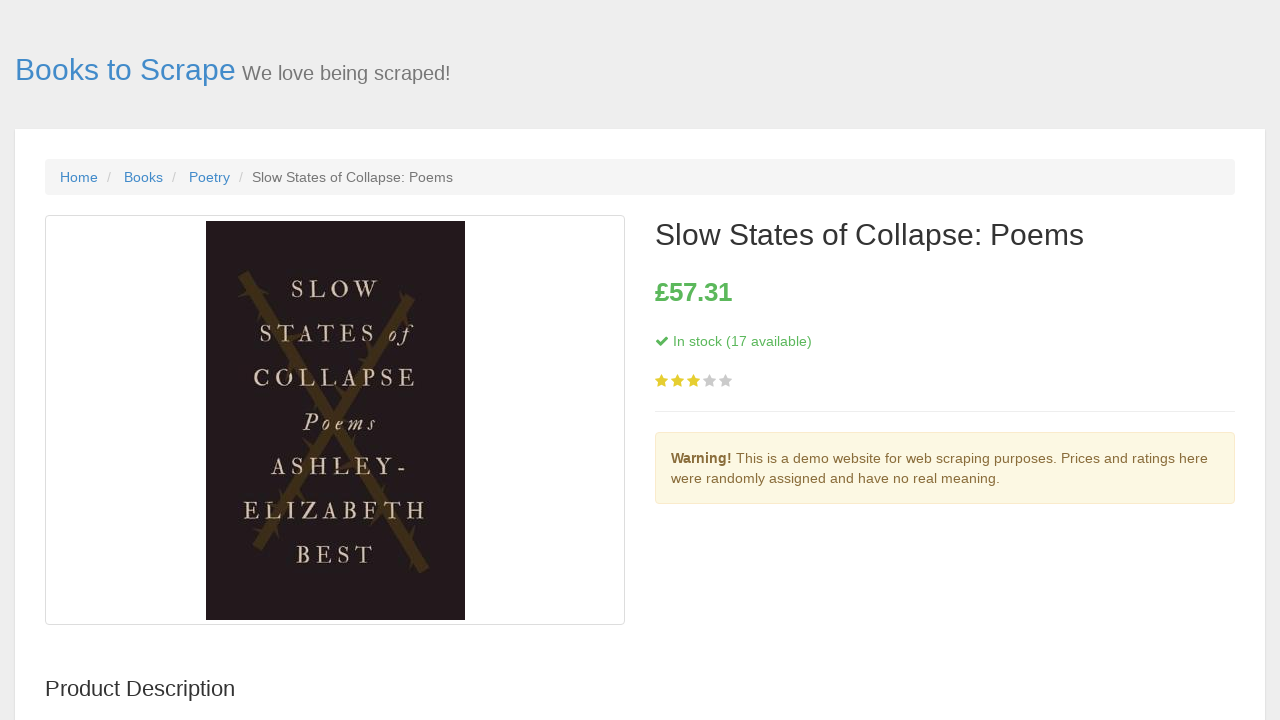

Stock availability information visible
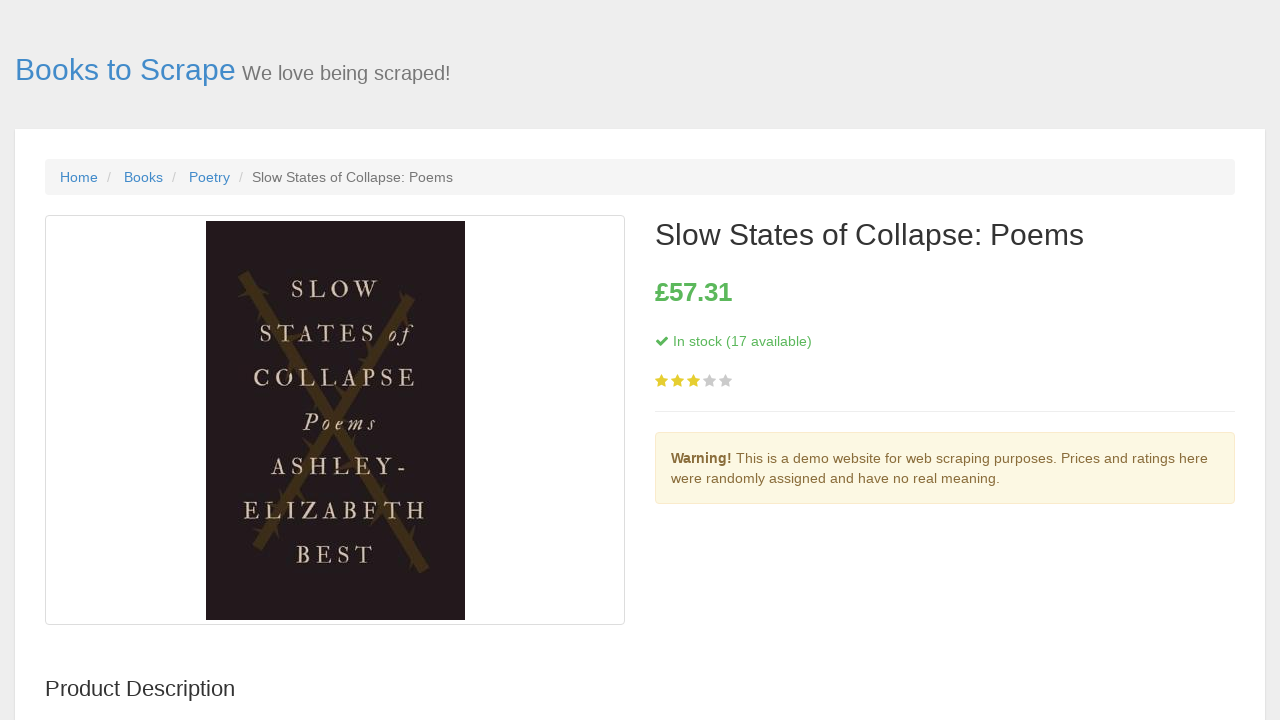

Navigated back to book catalog page
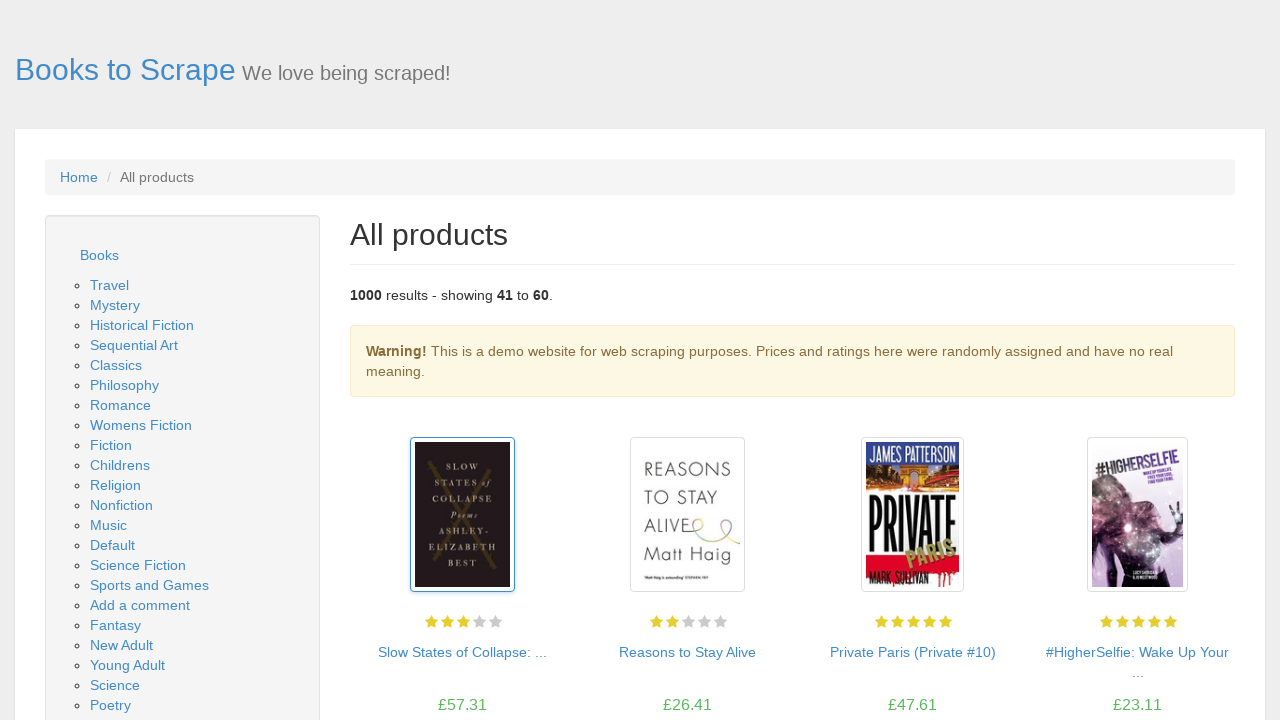

Catalog page reloaded with product pods visible
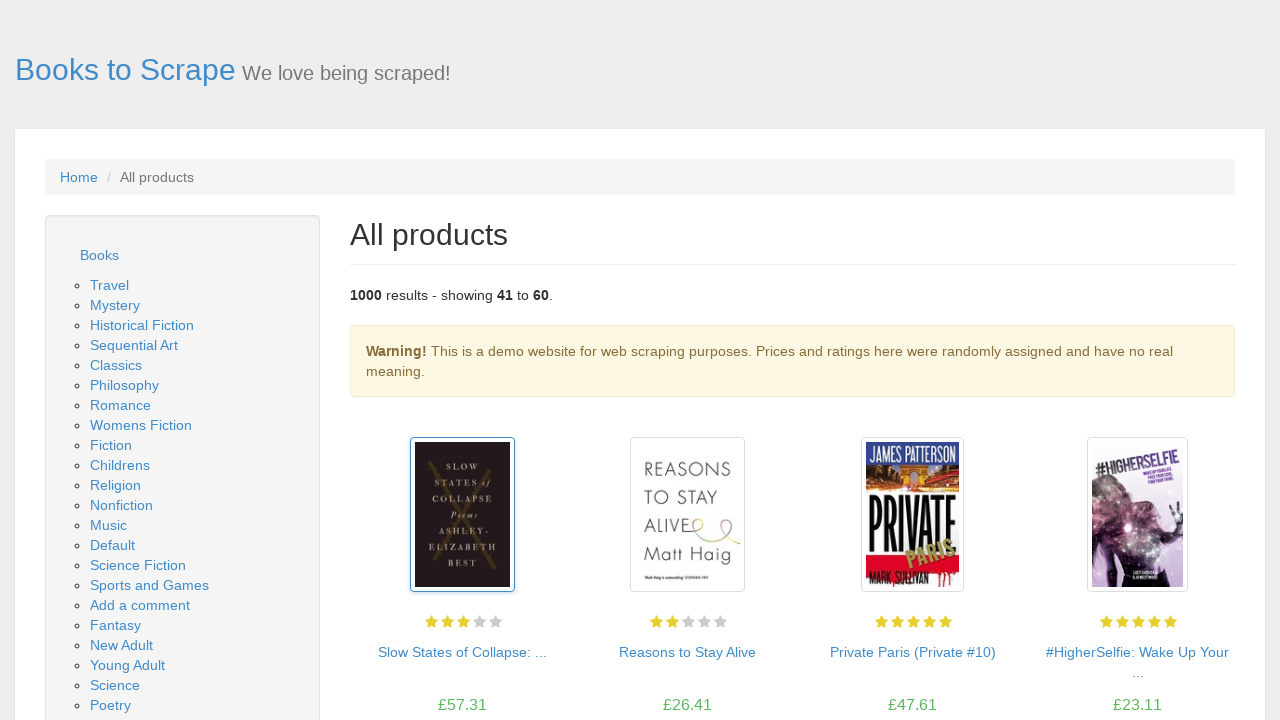

Clicked on book link 2 to view product details at (462, 652) on .product_pod a >> nth=1
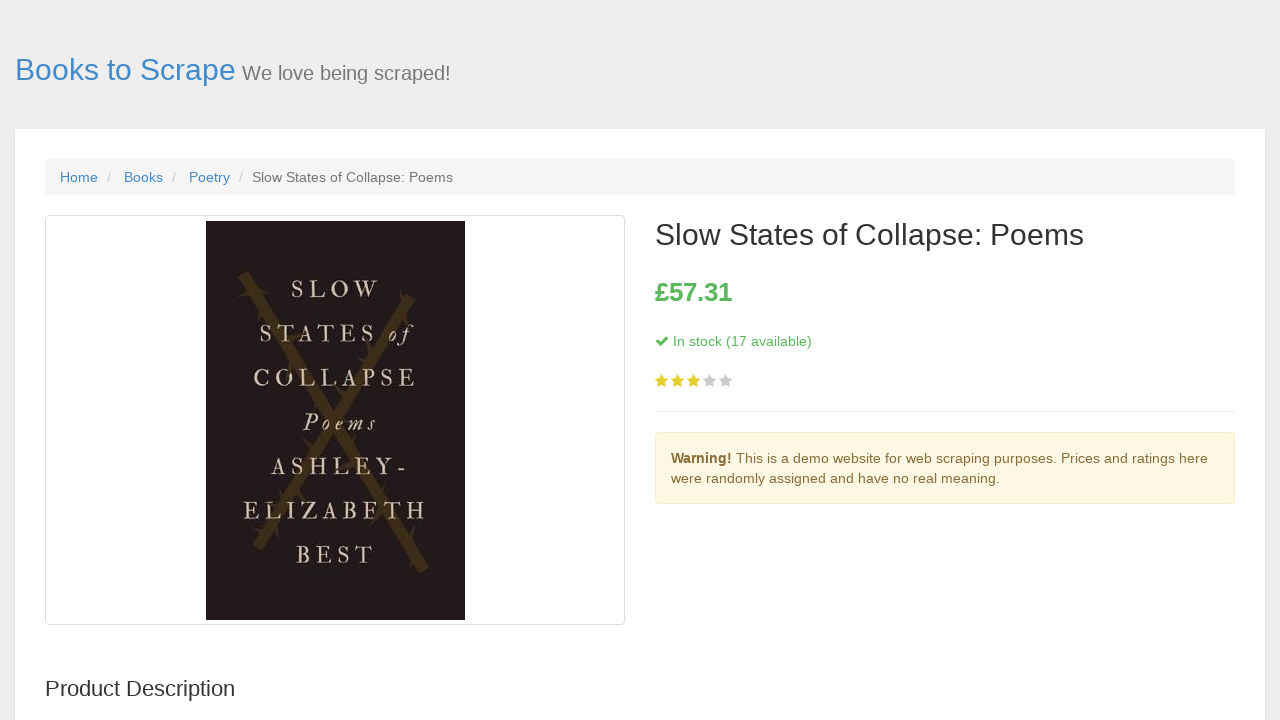

Product page loaded with book title visible
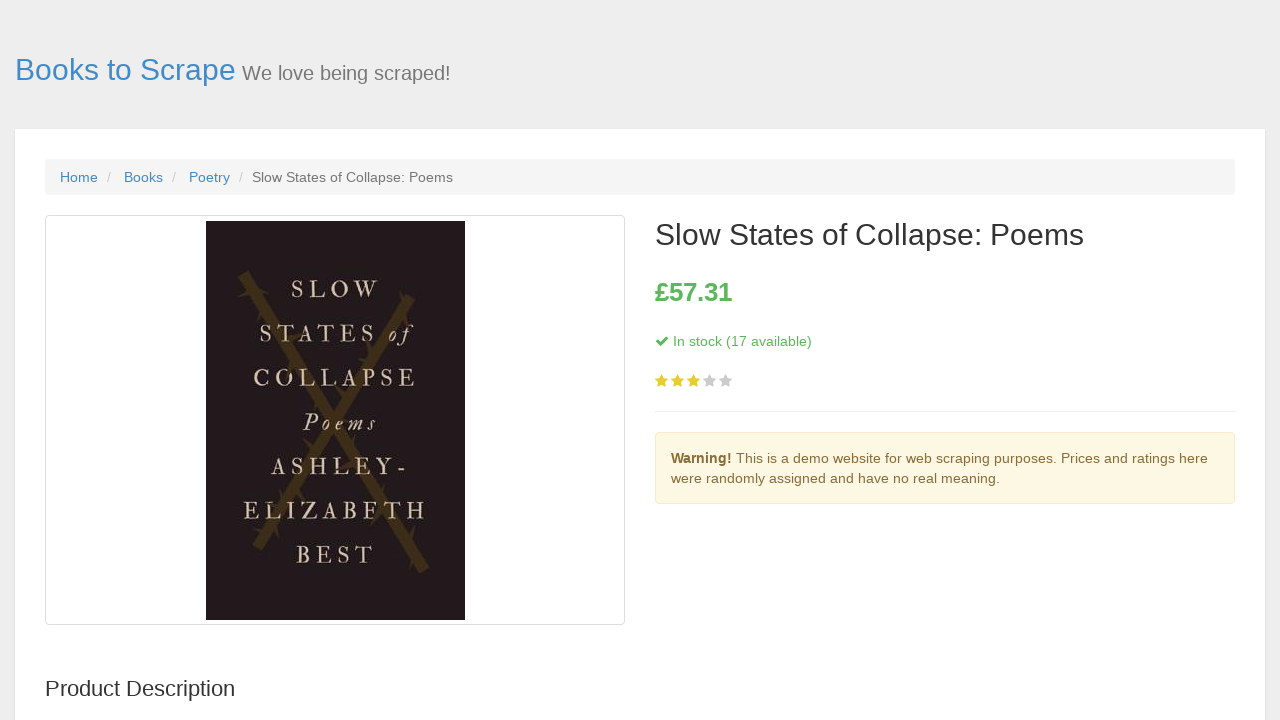

Book price displayed on product page
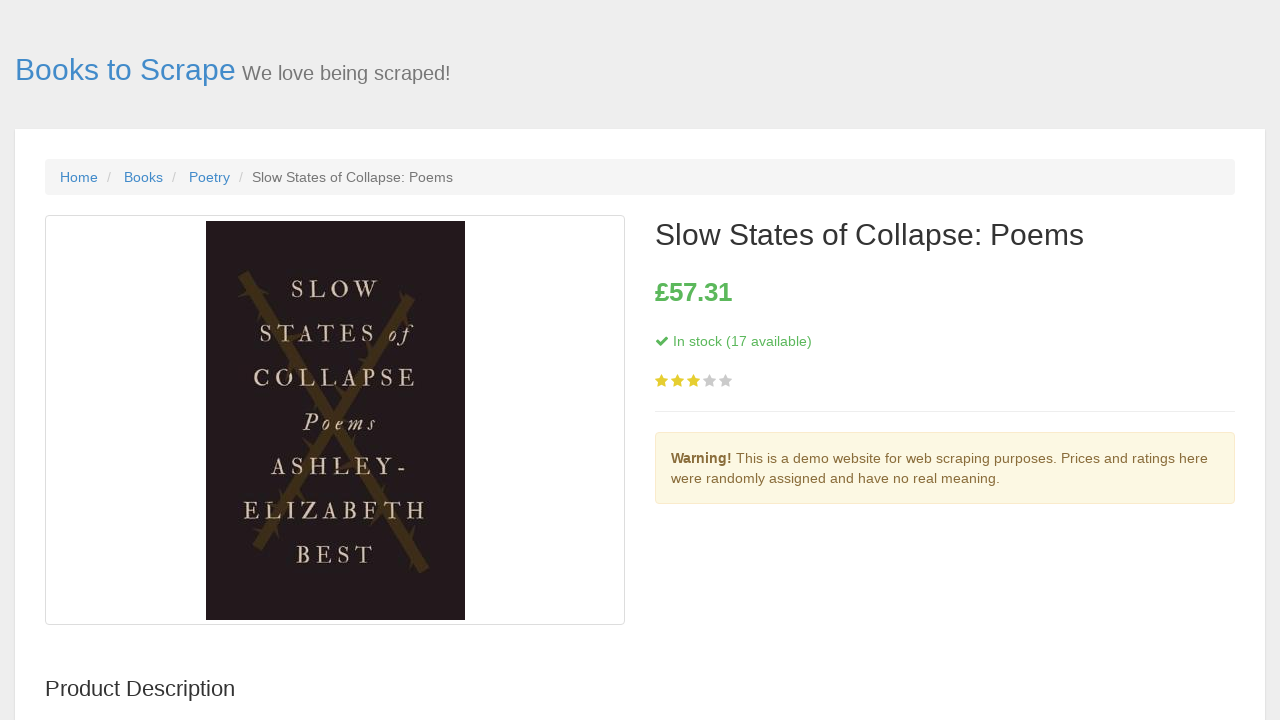

Stock availability information visible
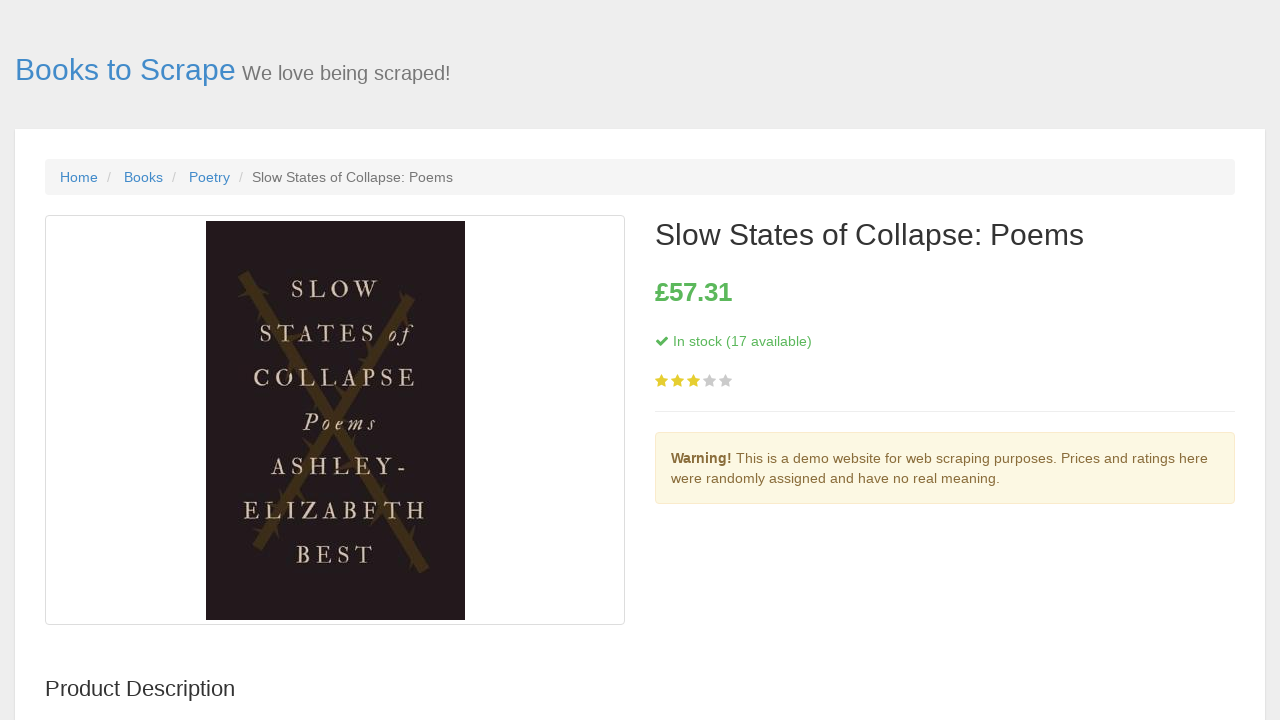

Navigated back to book catalog page
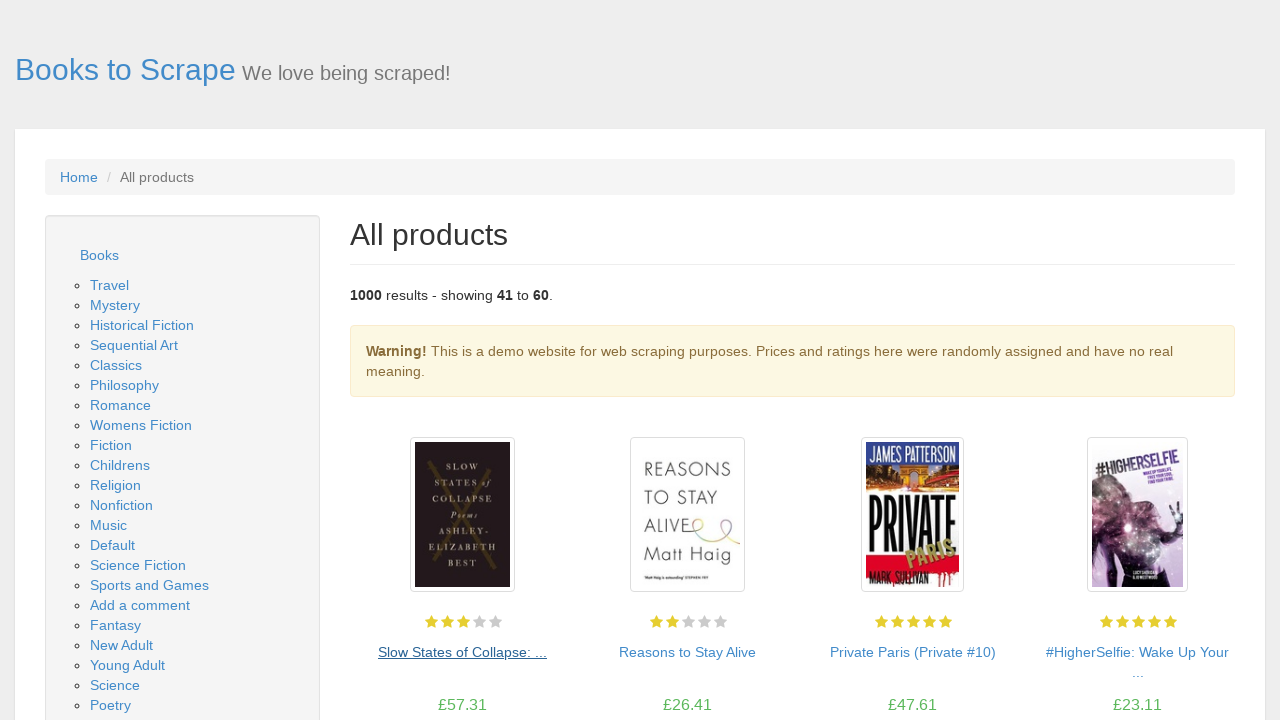

Catalog page reloaded with product pods visible
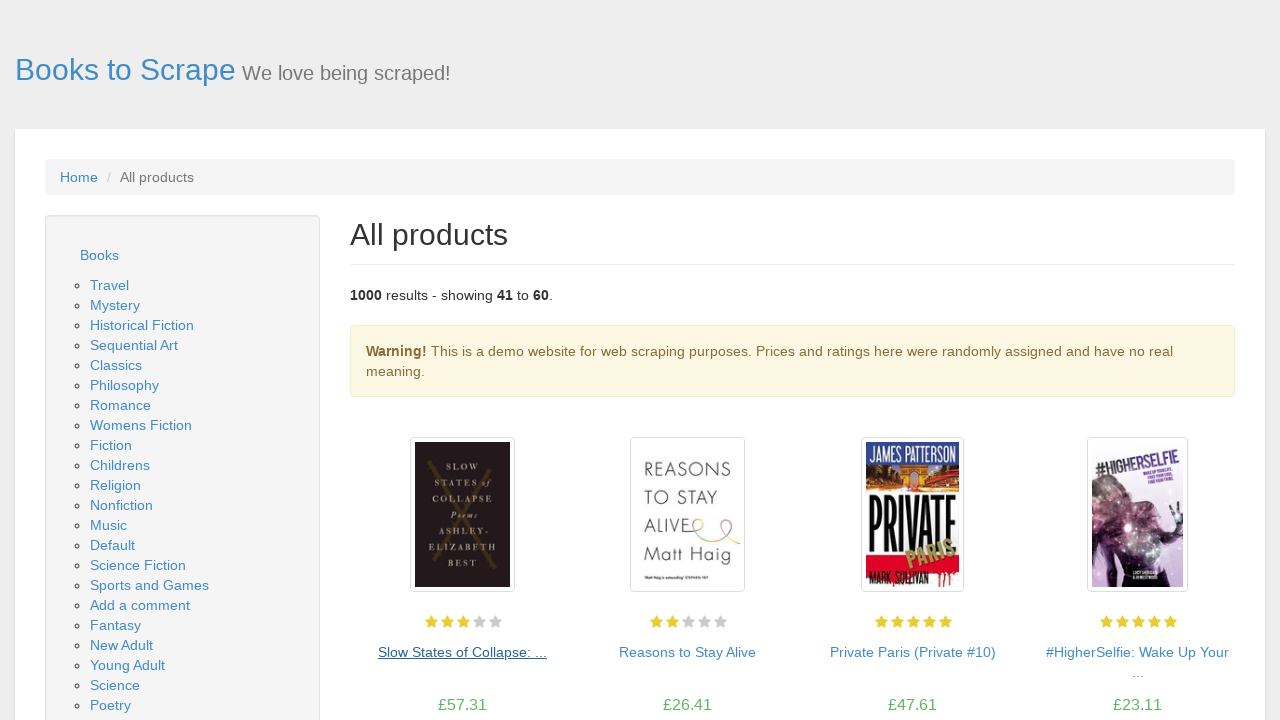

Clicked next button to proceed to page 4 at (1206, 654) on .next a
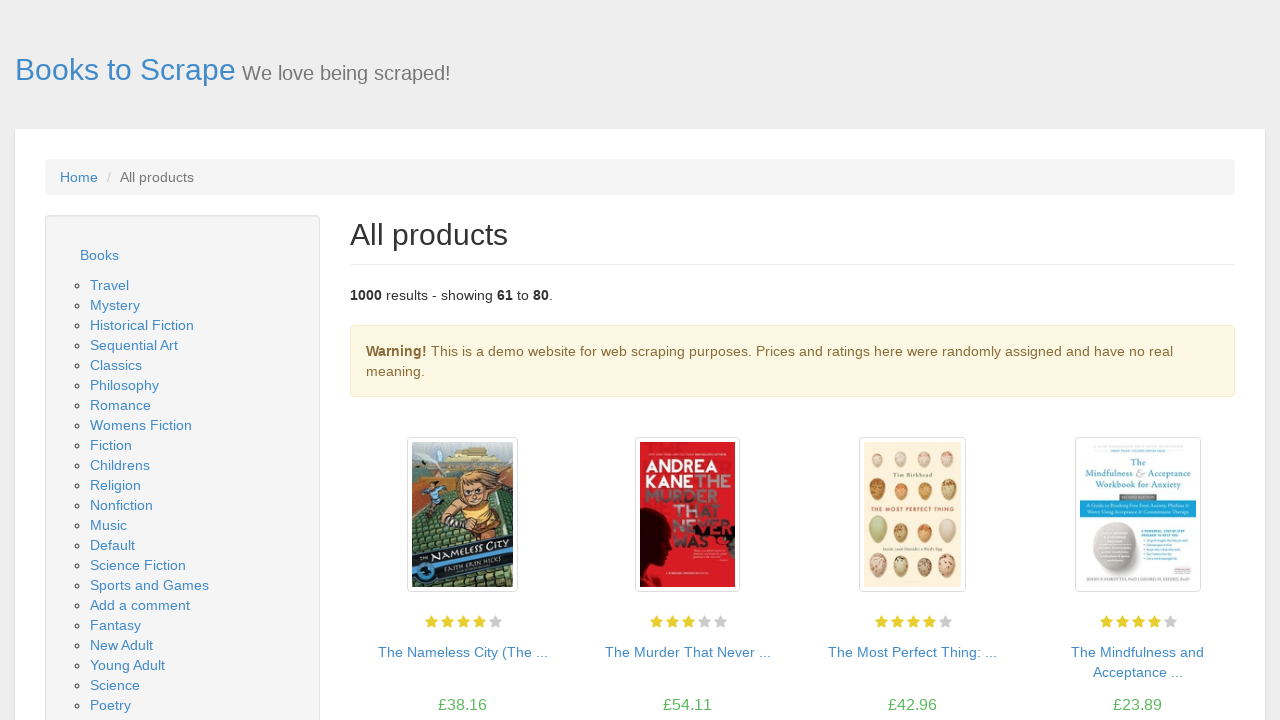

Page 4 of catalog loaded
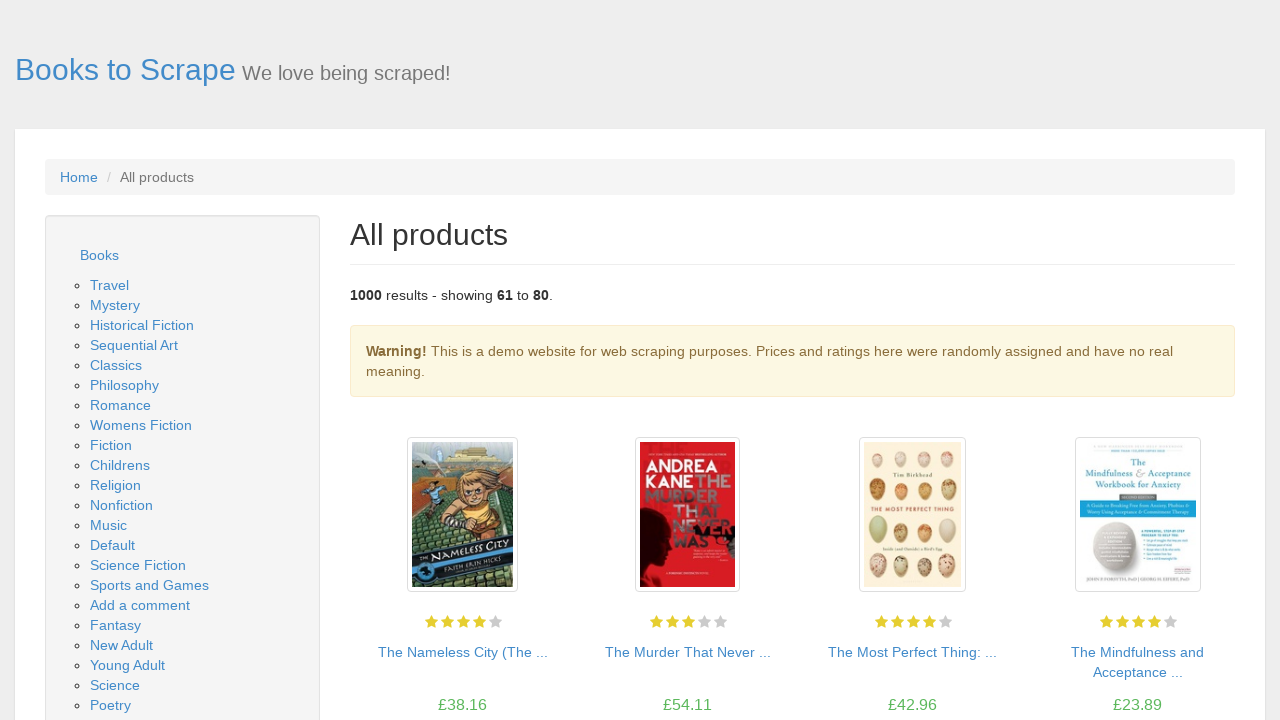

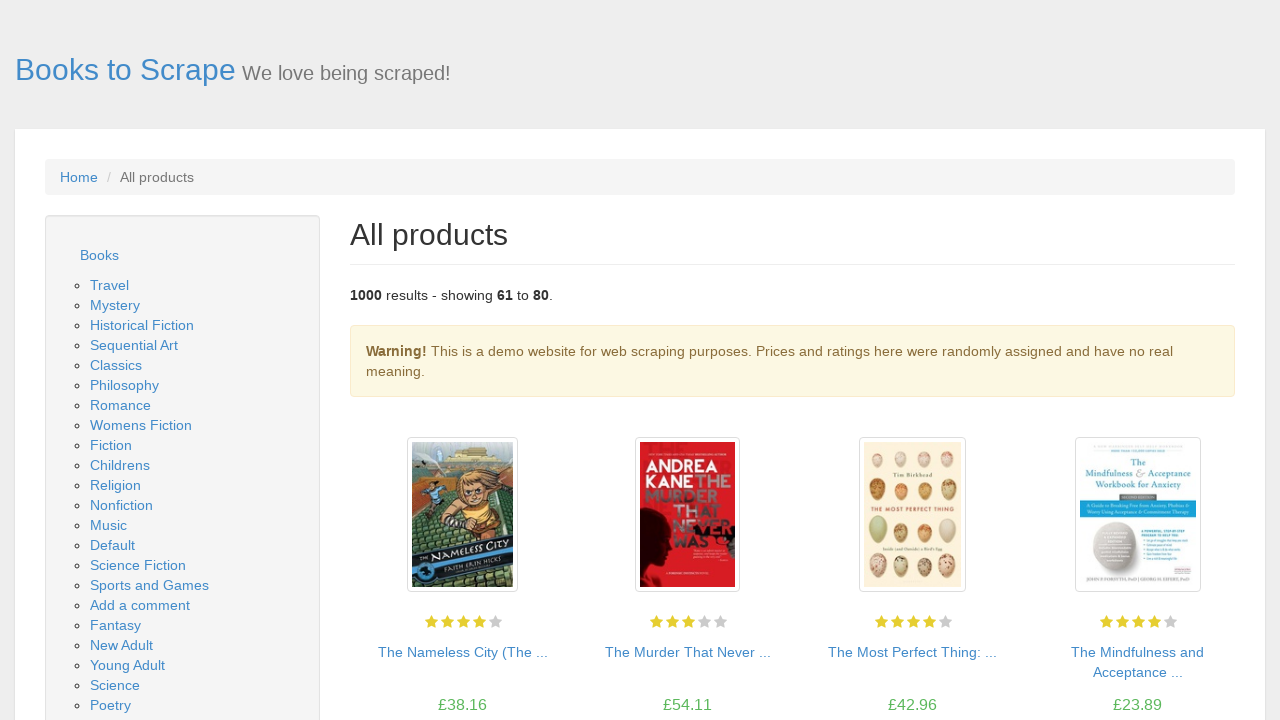